Tests form authentication functionality including login with valid credentials, logout, invalid password attempt, and password discovery through brute force

Starting URL: https://the-internet.herokuapp.com/

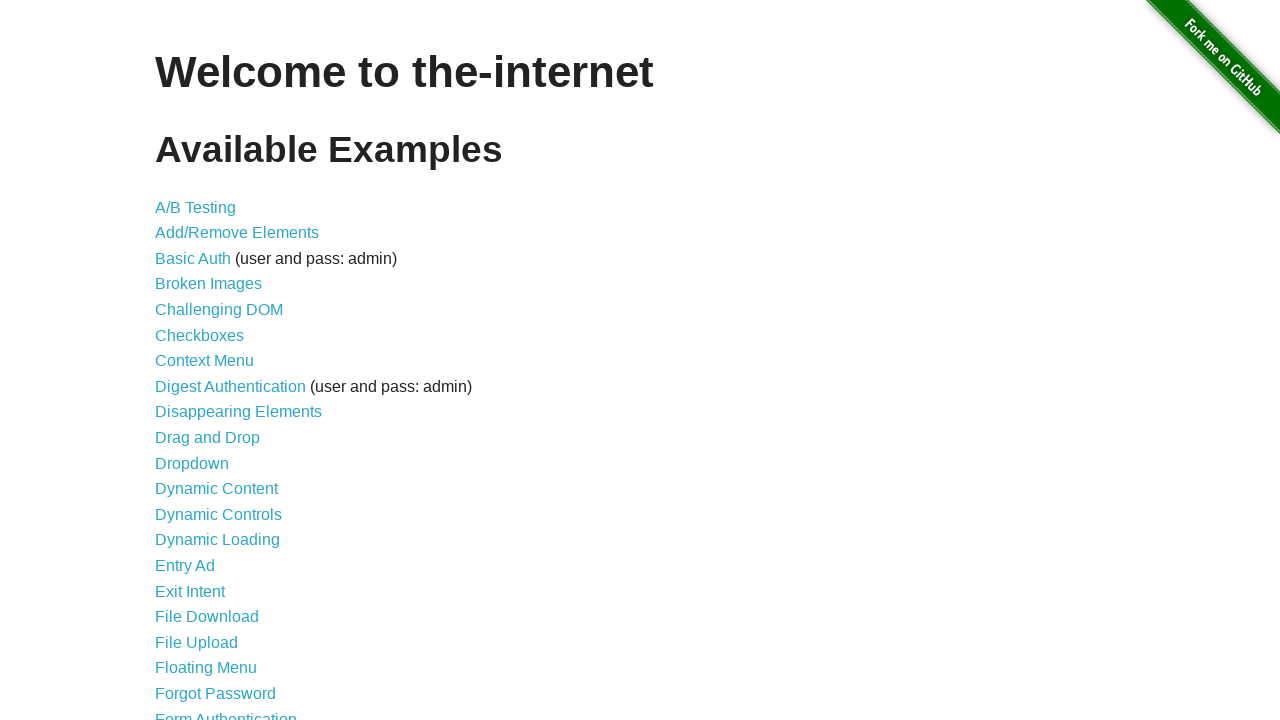

Clicked on Form Authentication link at (226, 712) on a[href='/login']
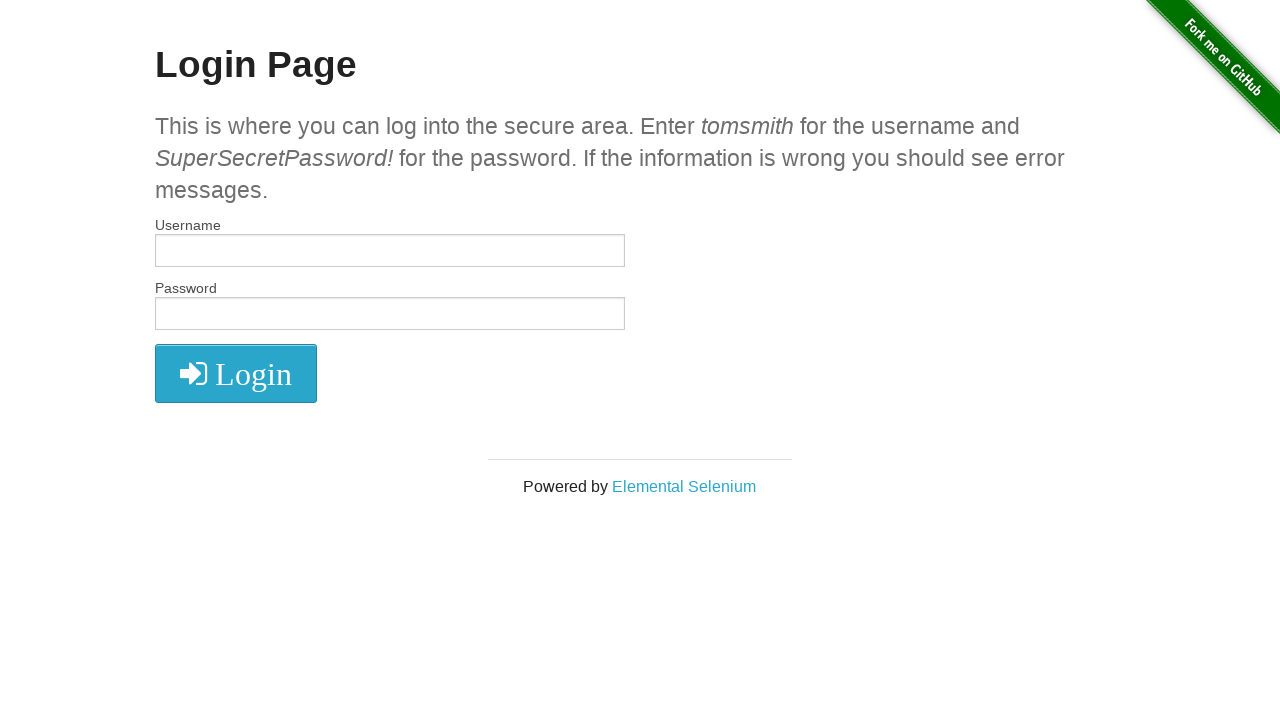

Located Login Page heading element
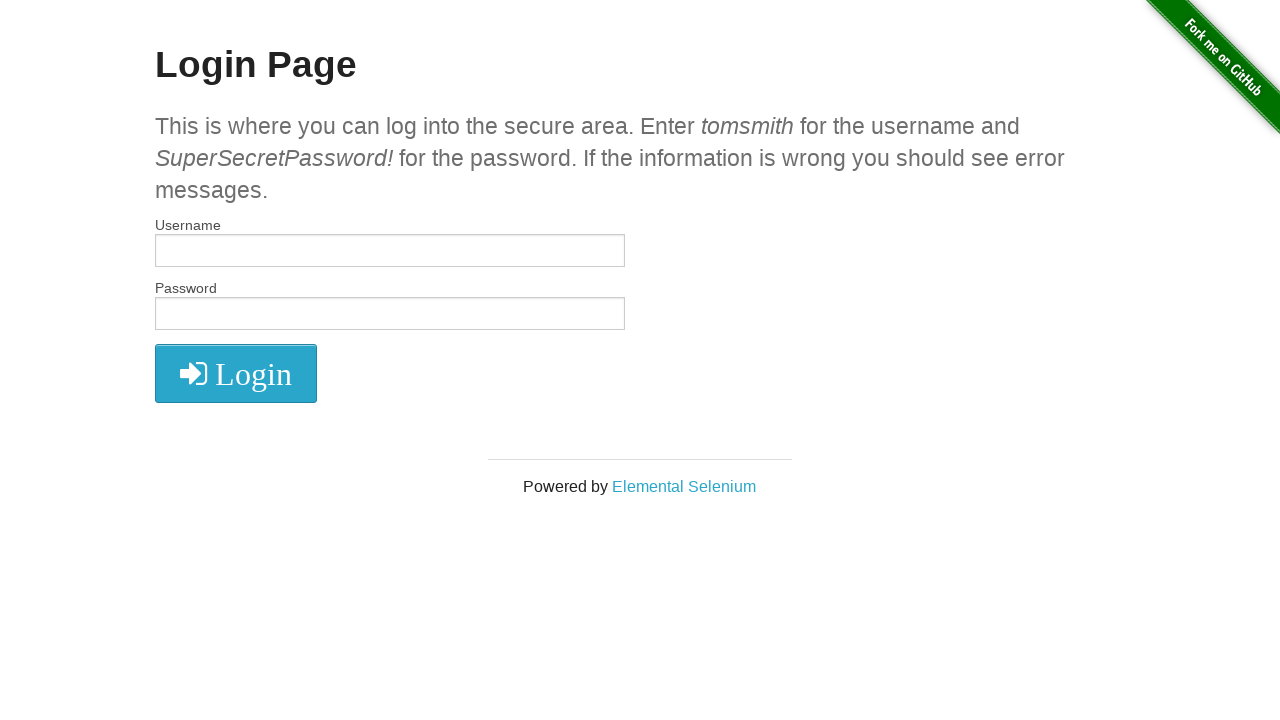

Verified Login Page heading text is correct
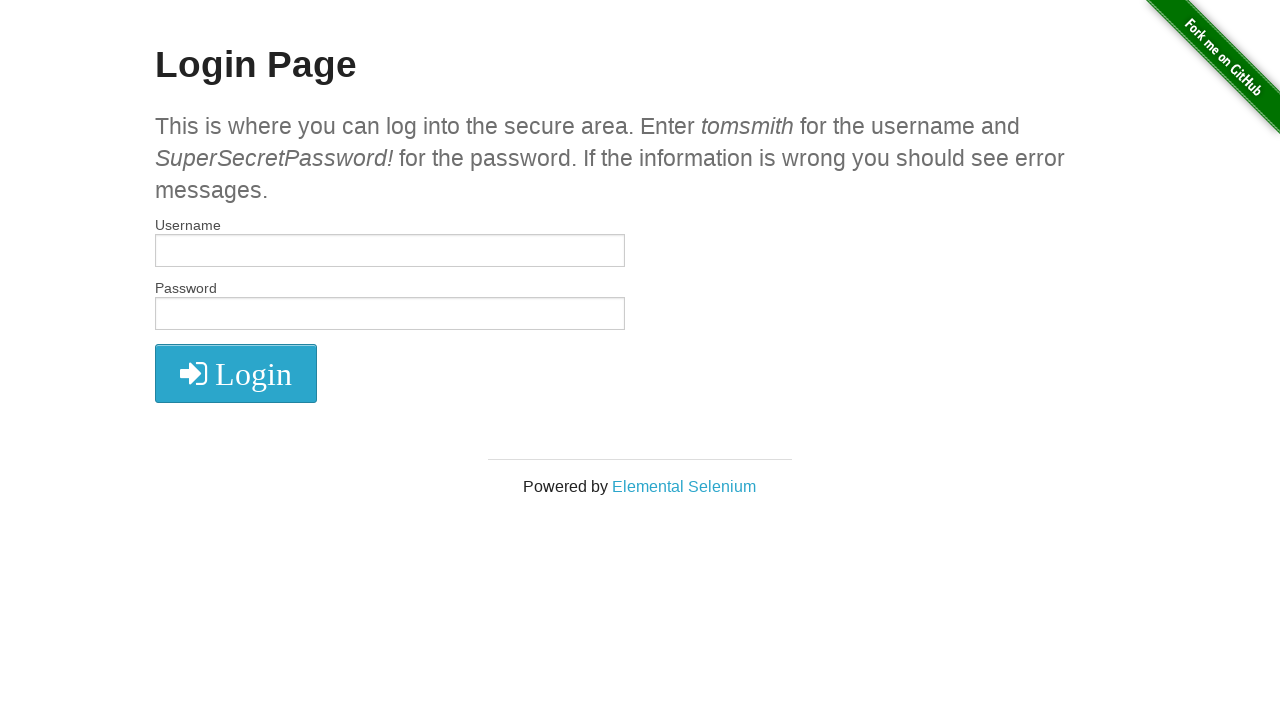

Filled username field with 'tomsmith' on #username
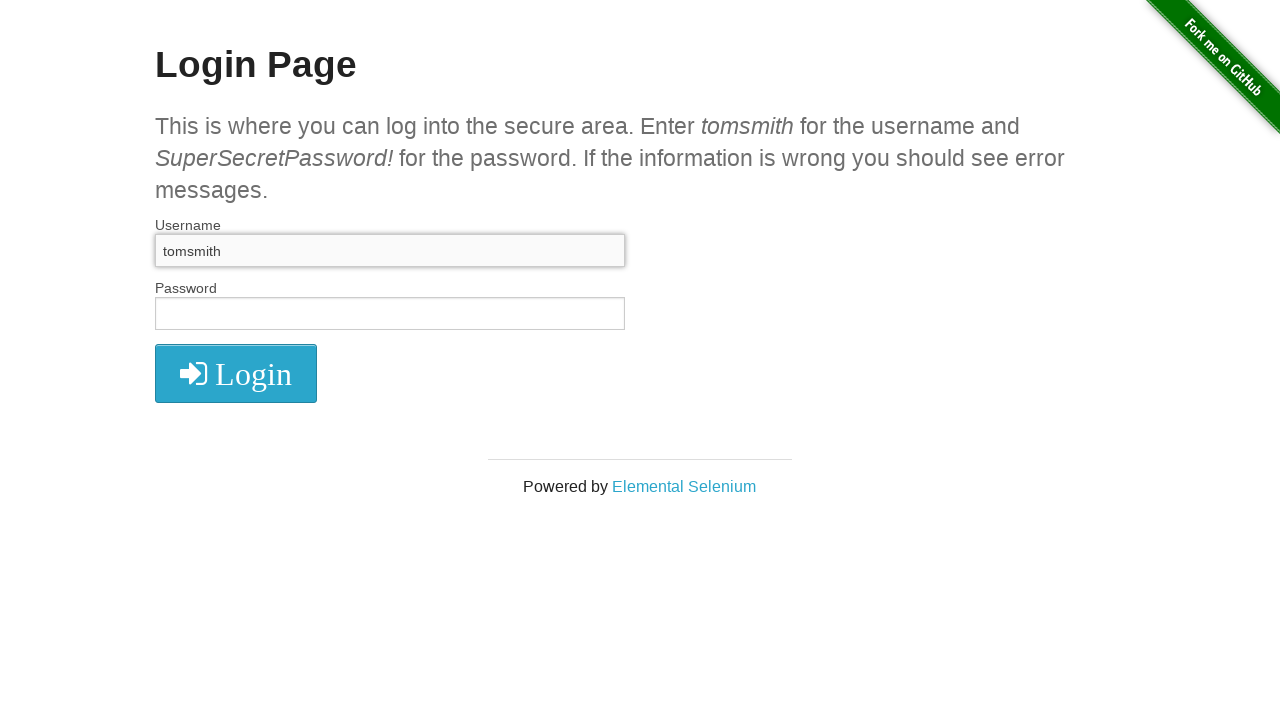

Filled password field with valid credentials on #password
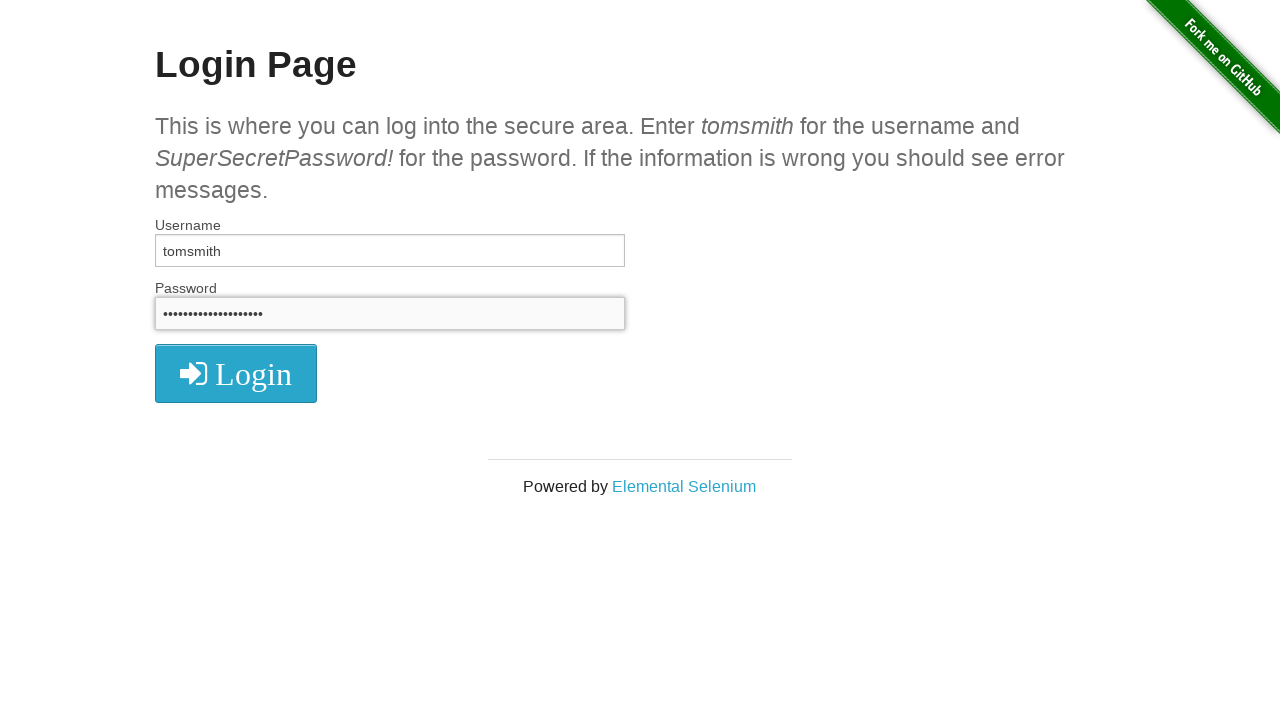

Clicked login button with valid credentials at (236, 373) on .radius
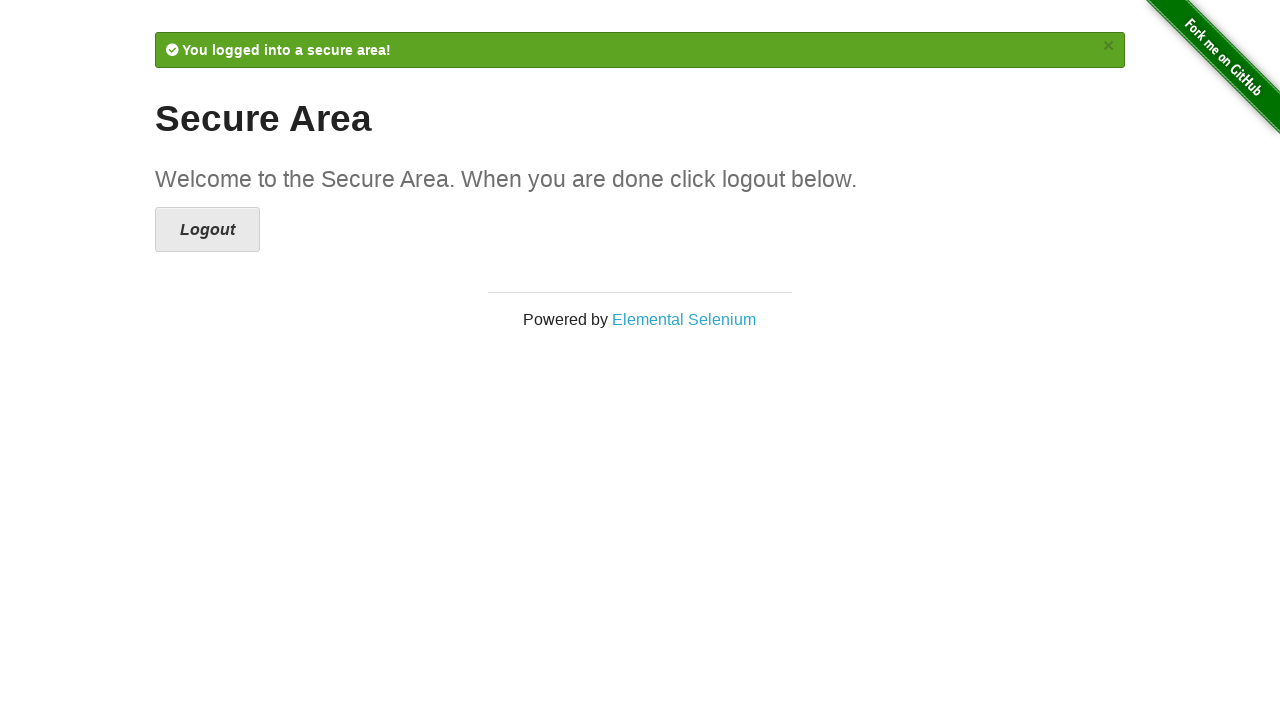

Verified successful login - redirected to secure page
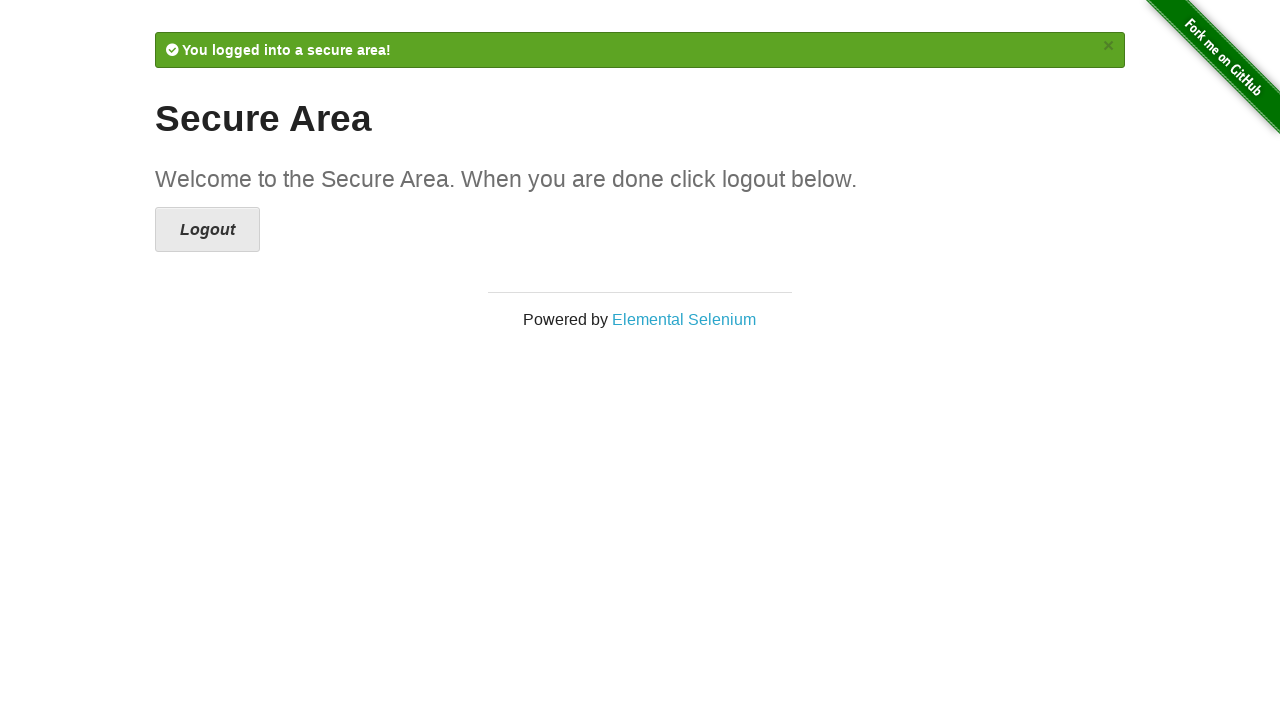

Clicked logout link at (208, 230) on a[href='/logout']
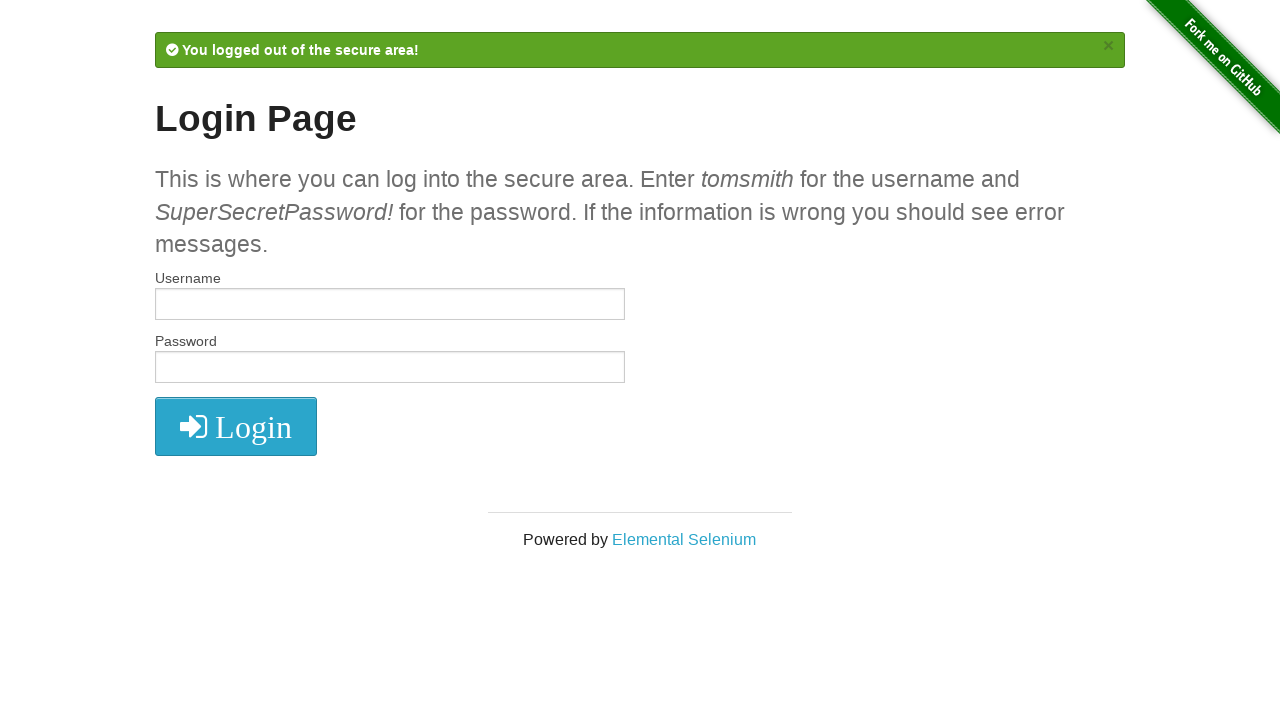

Filled username field with 'tomsmith' for invalid password attempt on #username
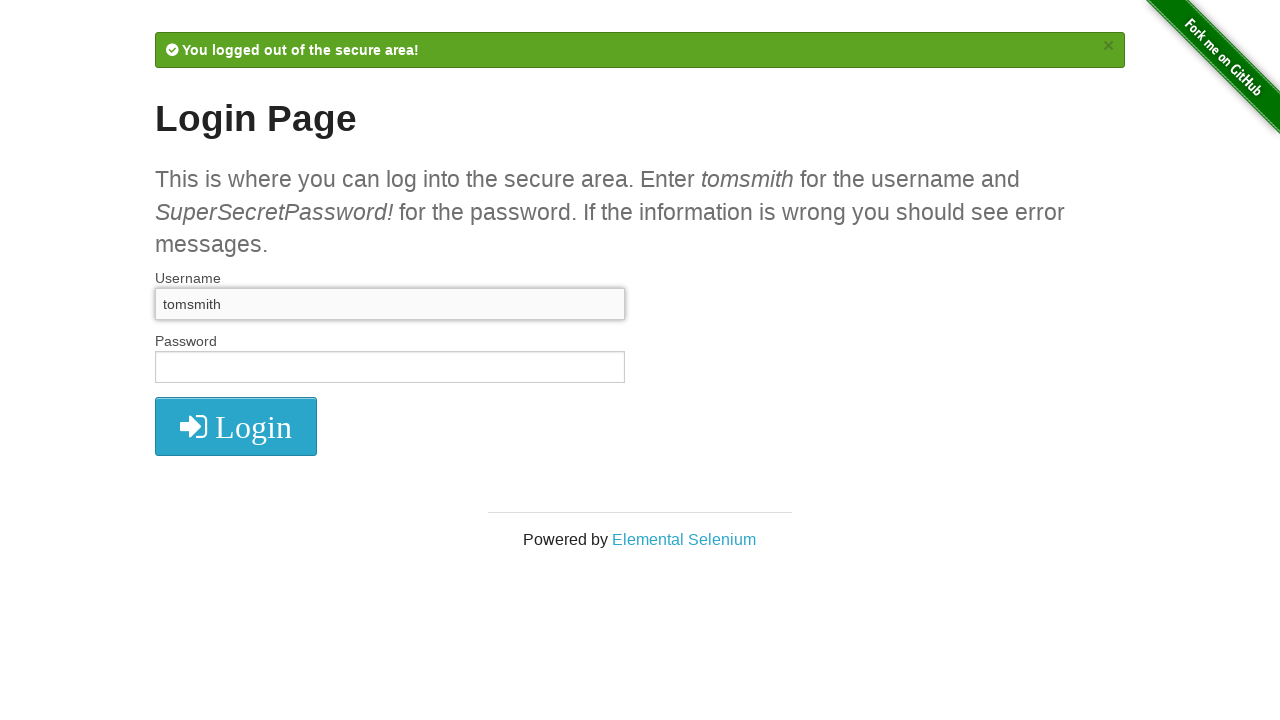

Filled password field with incorrect password on #password
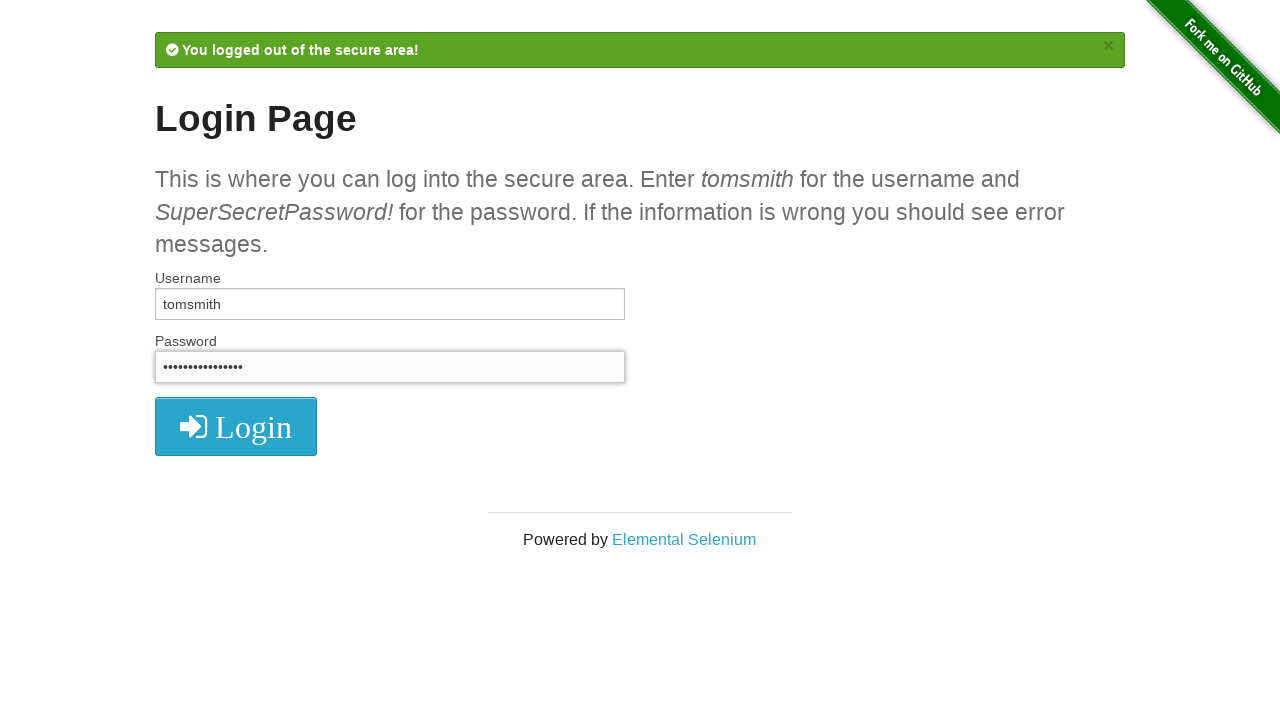

Clicked login button with invalid credentials at (236, 427) on .radius
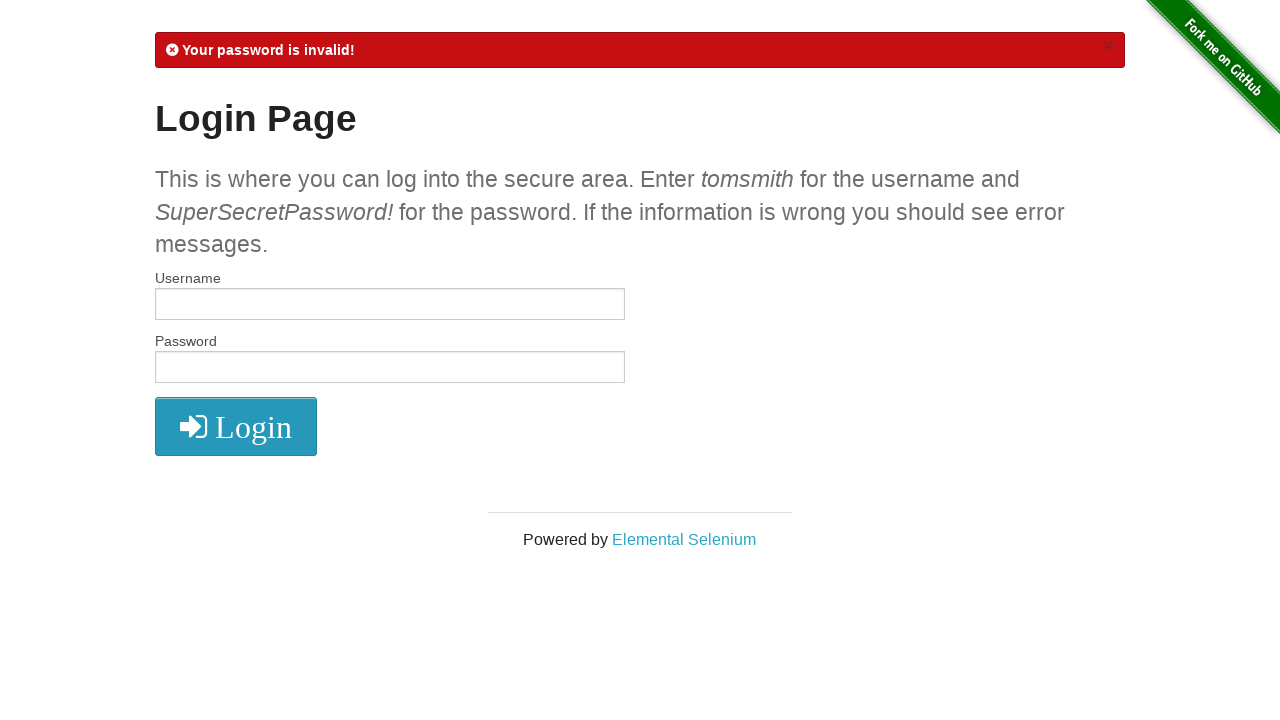

Located error message element
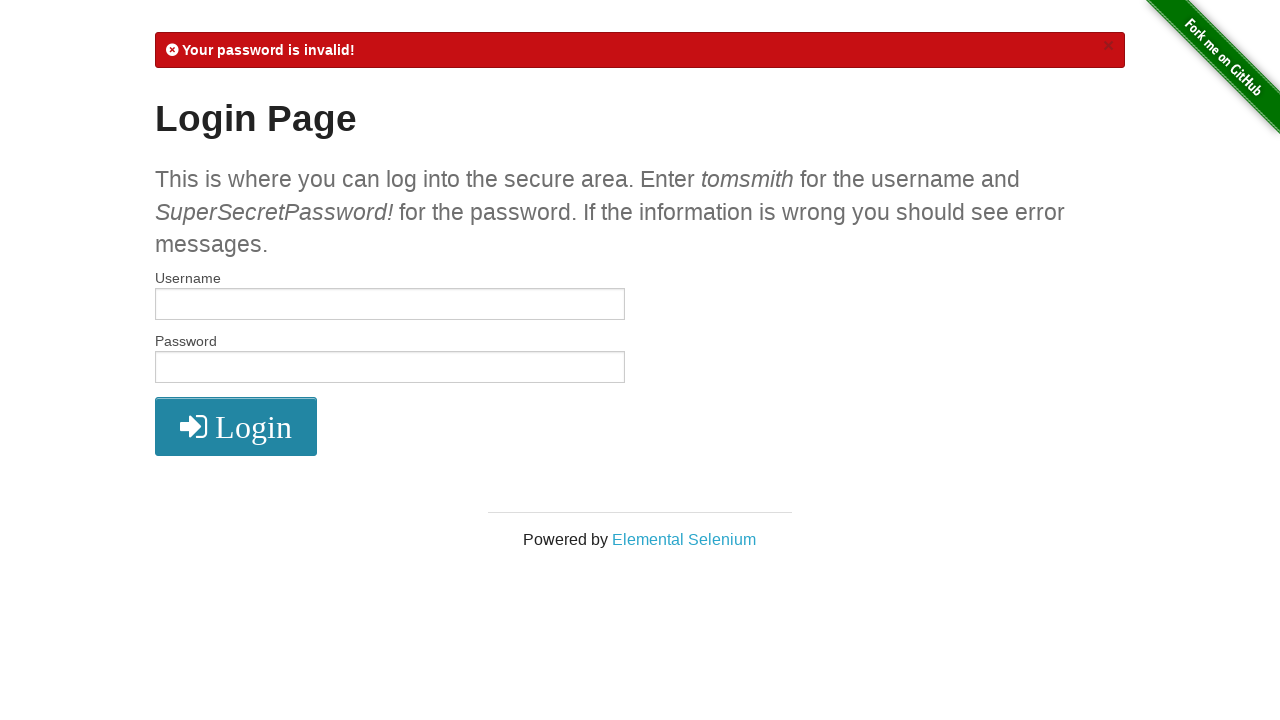

Verified error message for invalid password is displayed
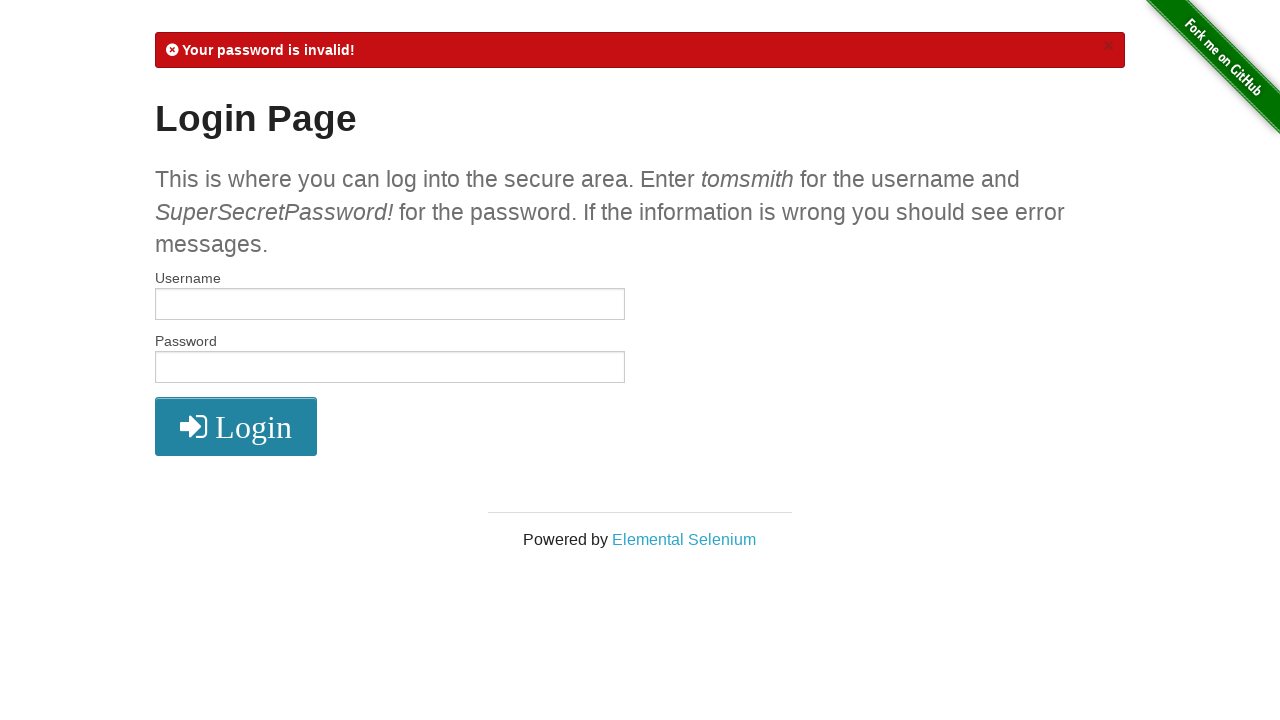

Located subheader element containing potential passwords
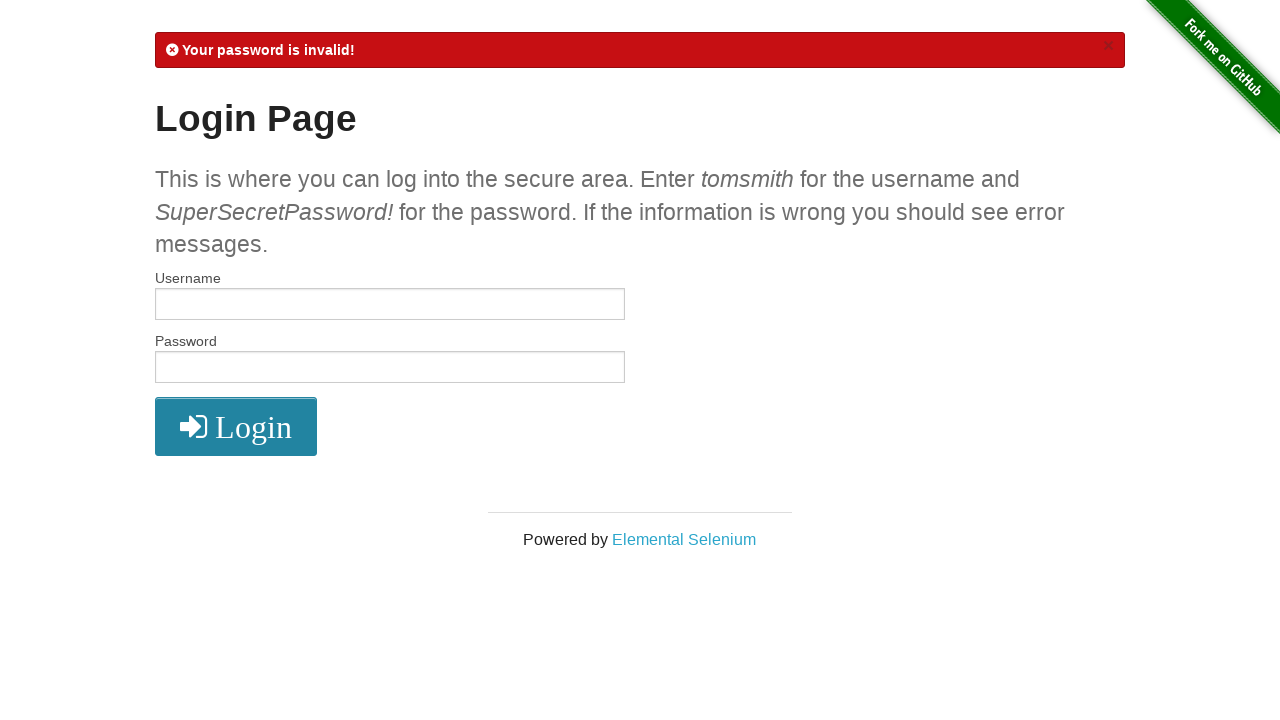

Extracted possible passwords from subheader text
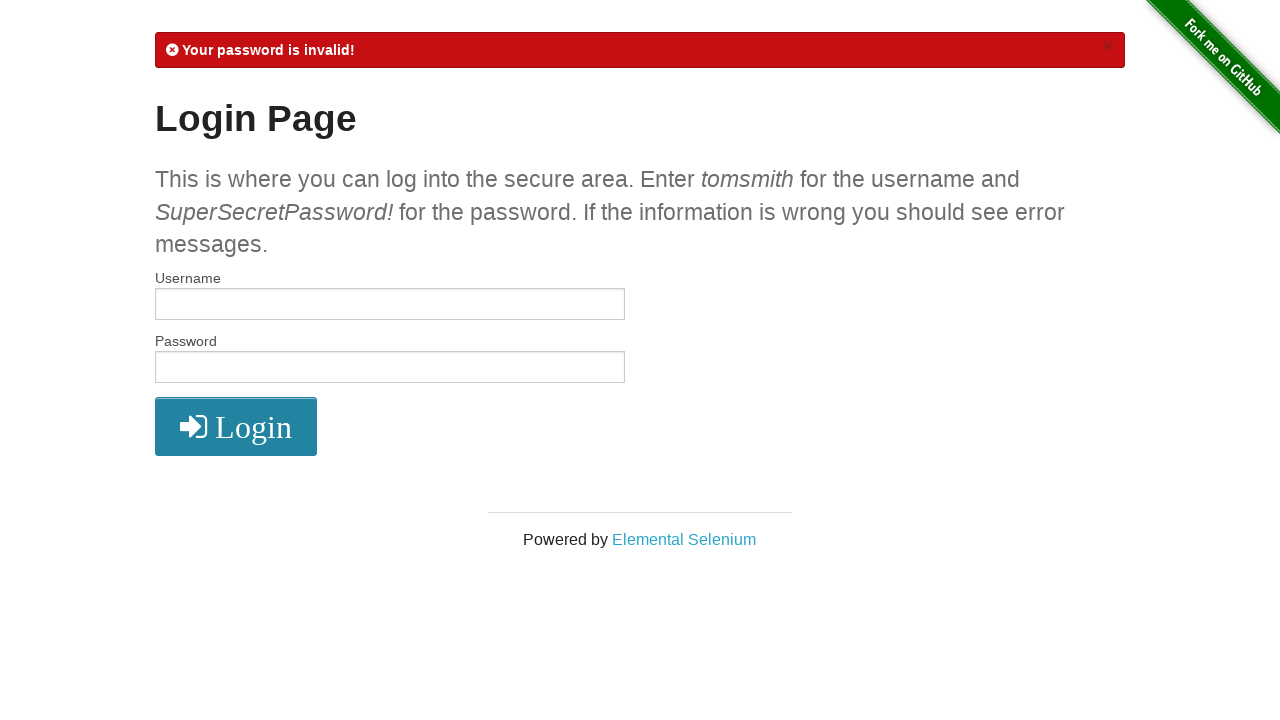

Filled username field with 'tomsmith' for brute force attempt on #username
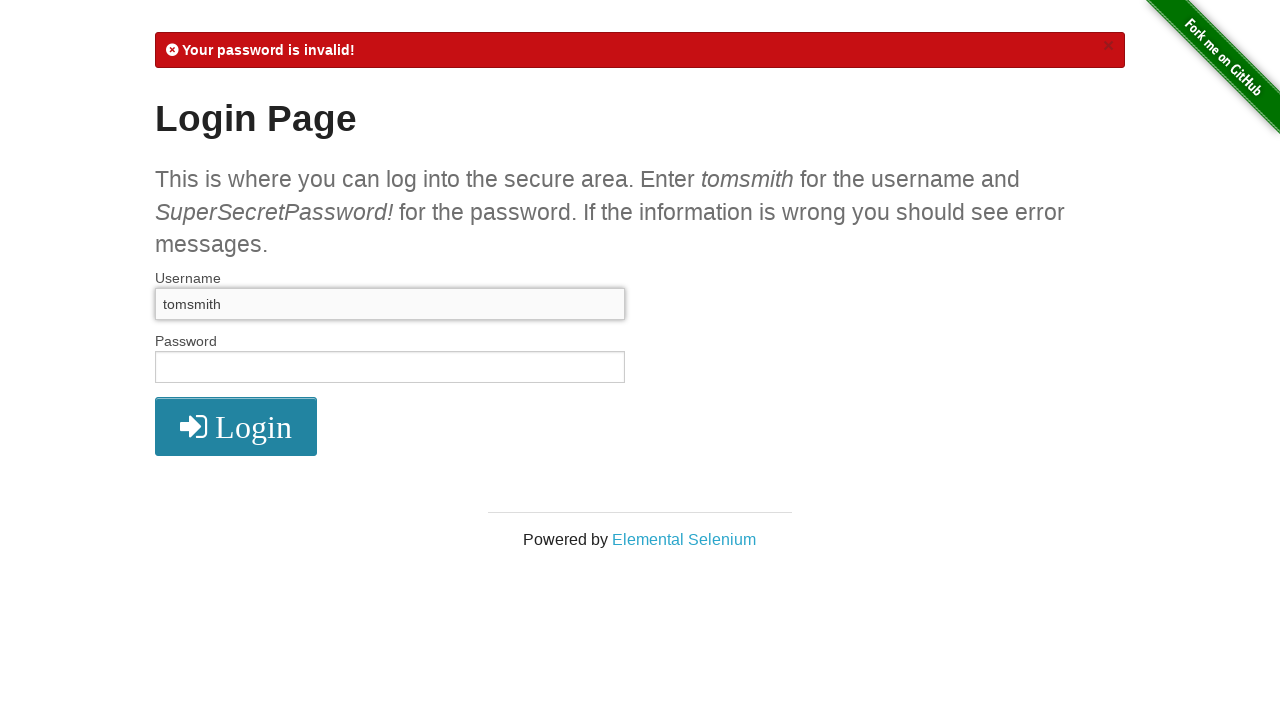

Filled password field with brute force attempt: 'This' on #password
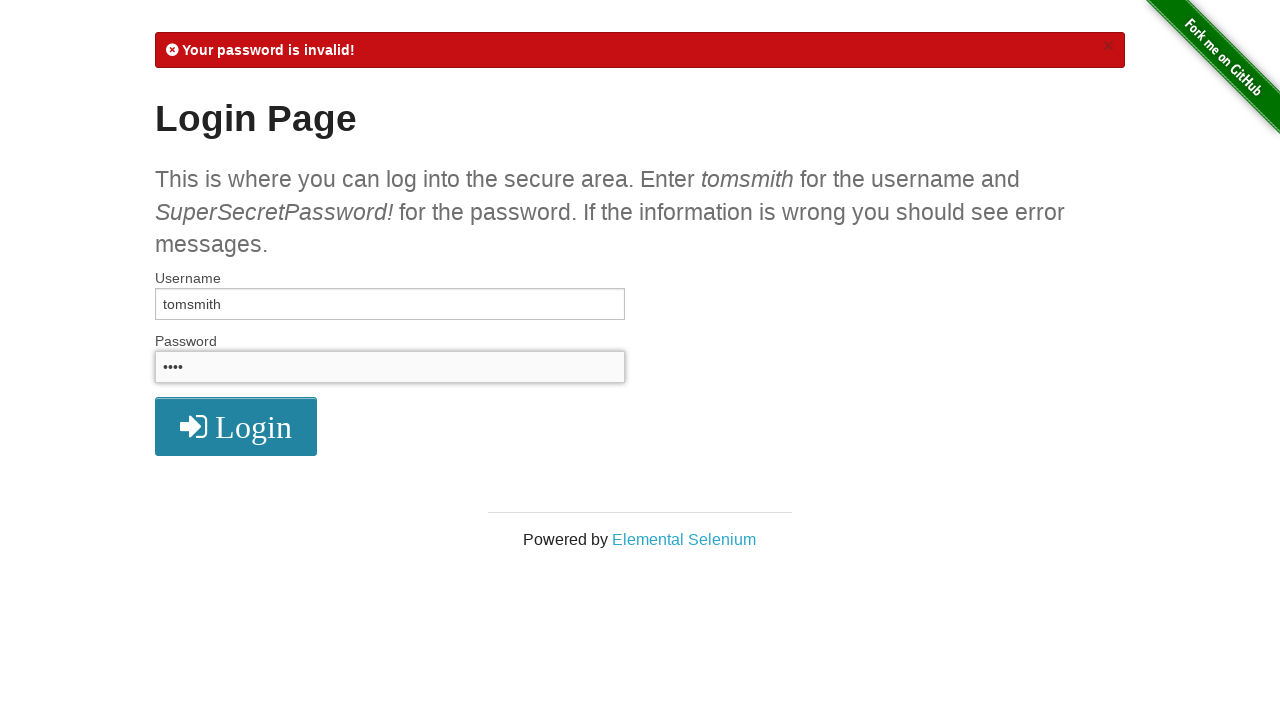

Clicked login button with password attempt: 'This' at (236, 427) on .radius
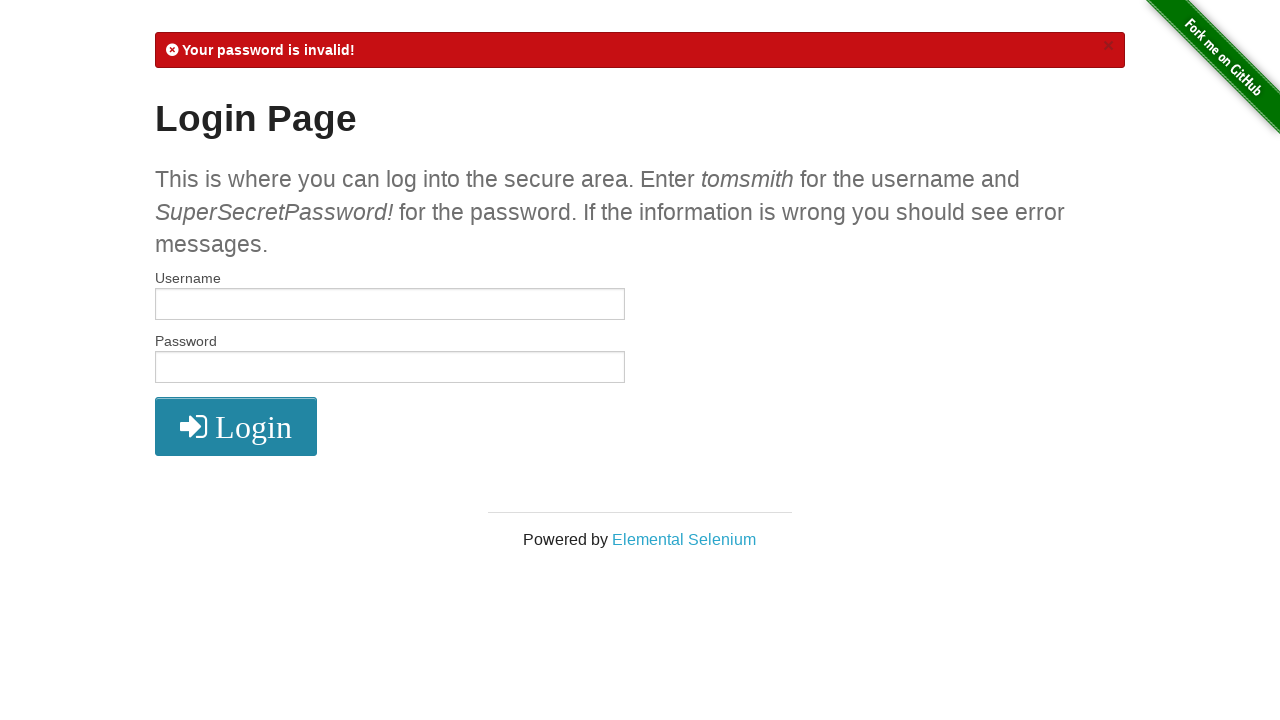

Filled username field with 'tomsmith' for brute force attempt on #username
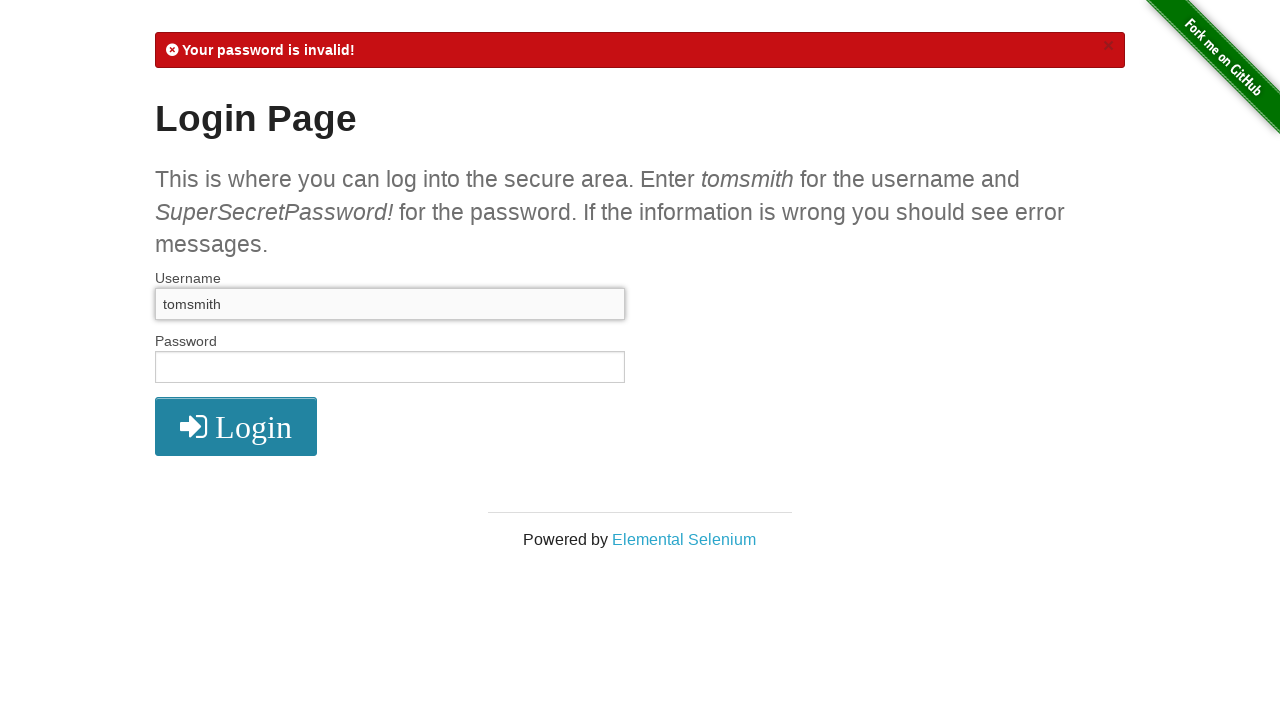

Filled password field with brute force attempt: 'is' on #password
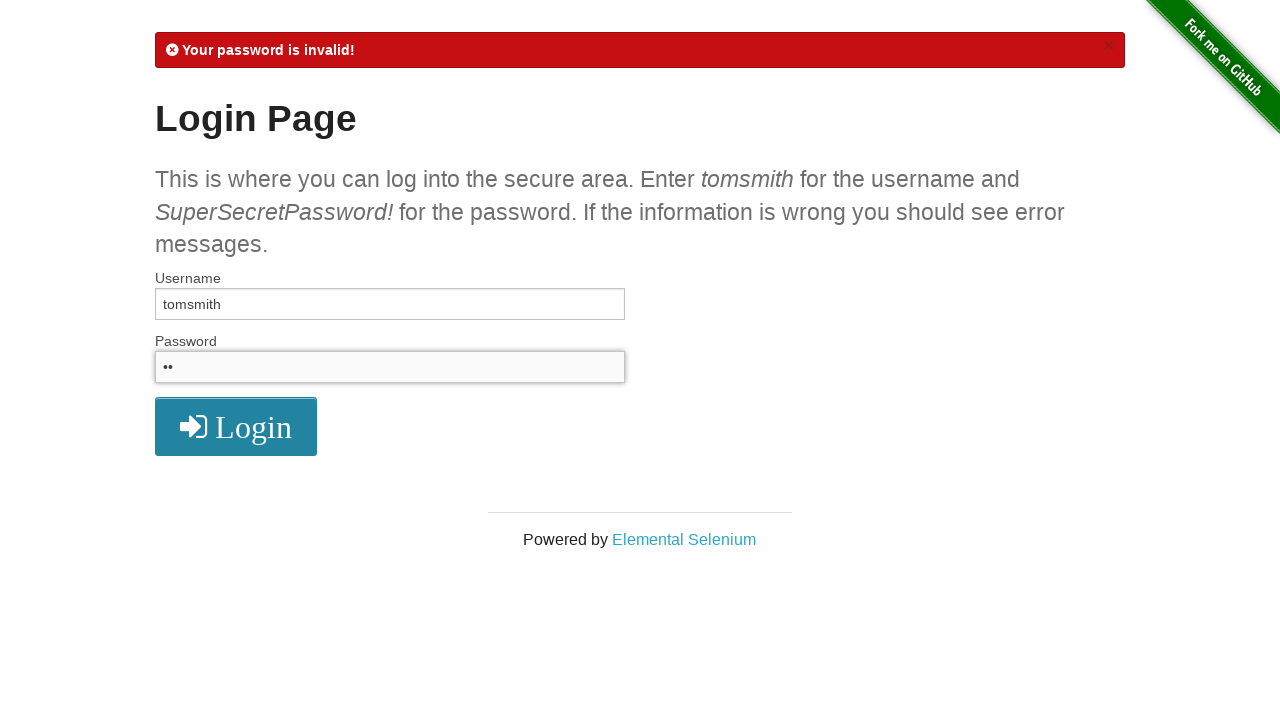

Clicked login button with password attempt: 'is' at (236, 427) on .radius
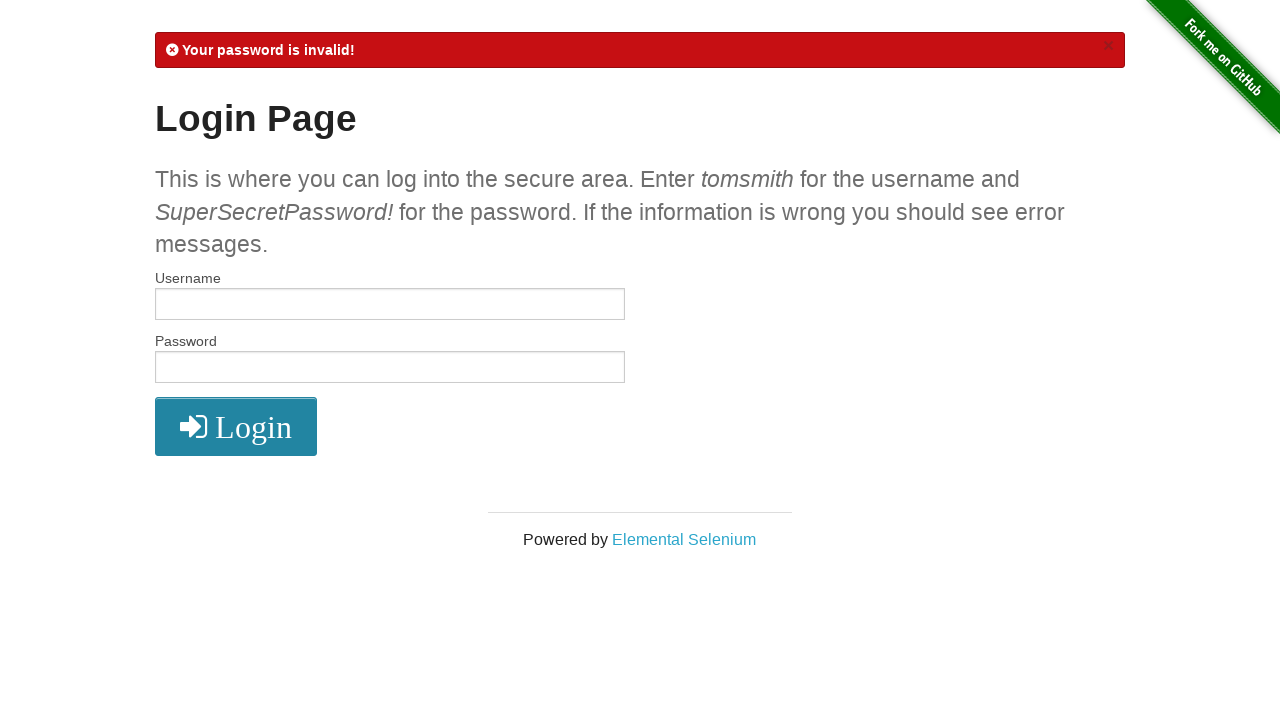

Filled username field with 'tomsmith' for brute force attempt on #username
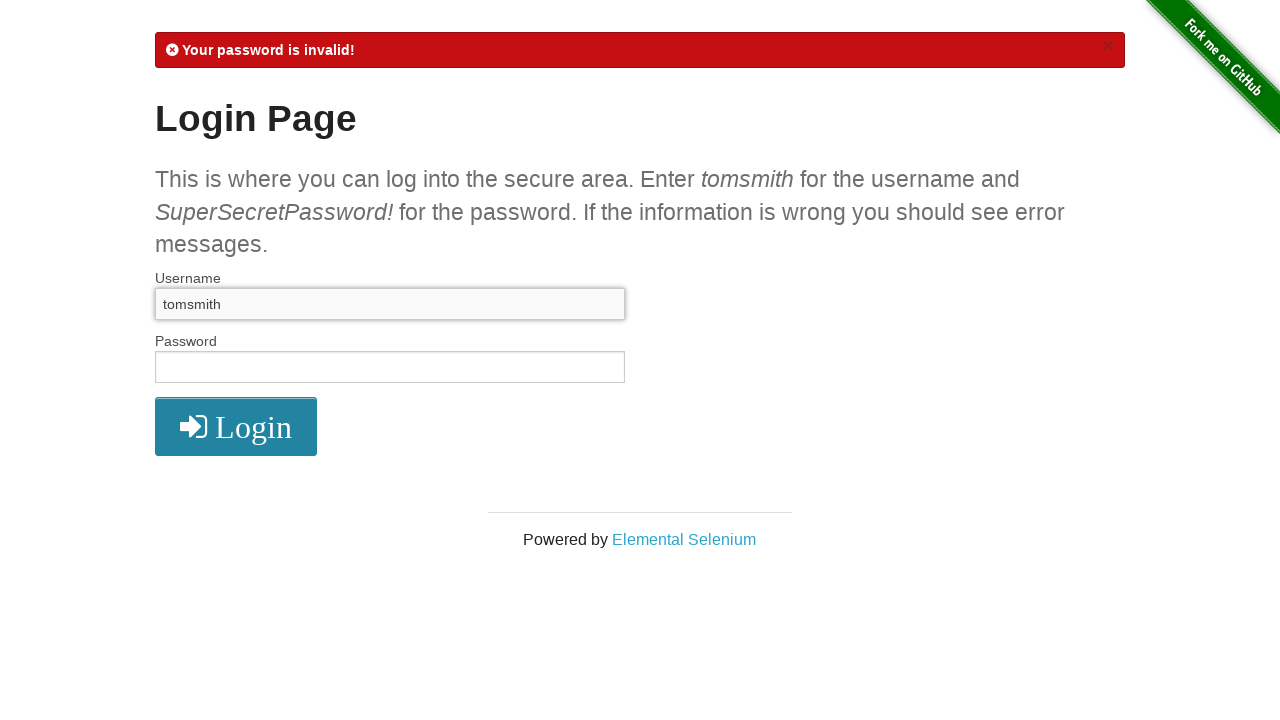

Filled password field with brute force attempt: 'where' on #password
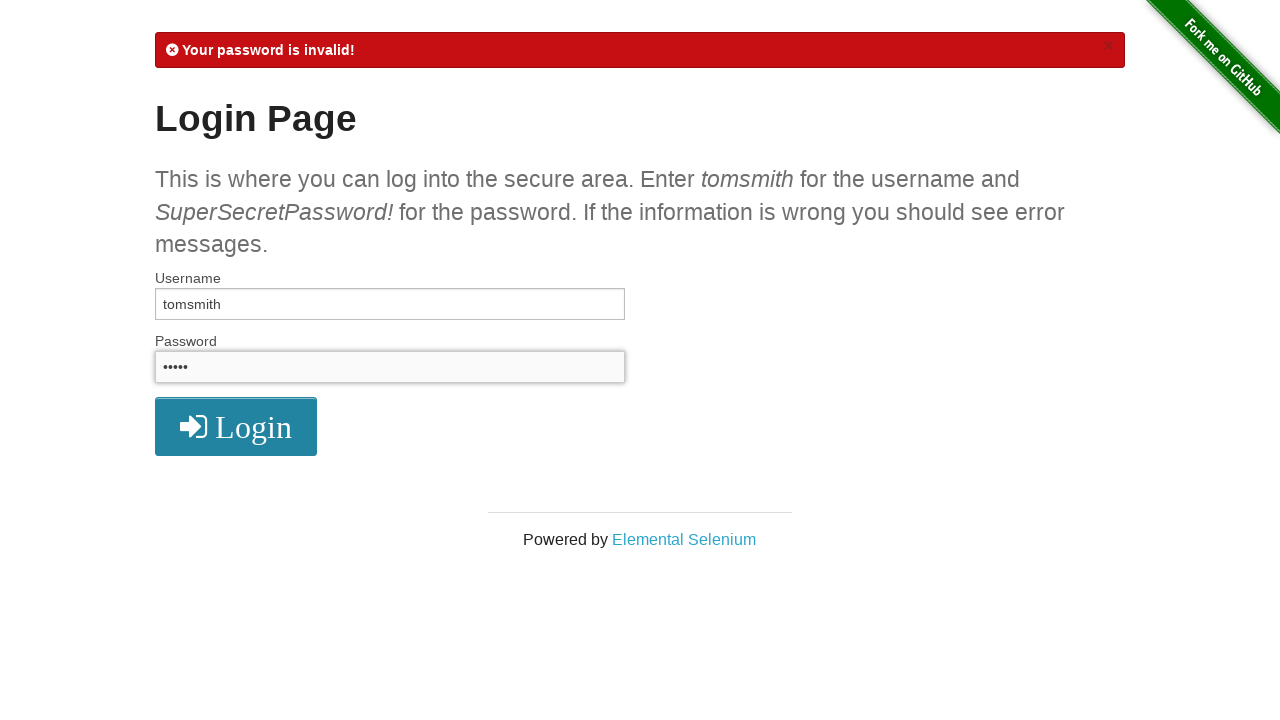

Clicked login button with password attempt: 'where' at (236, 427) on .radius
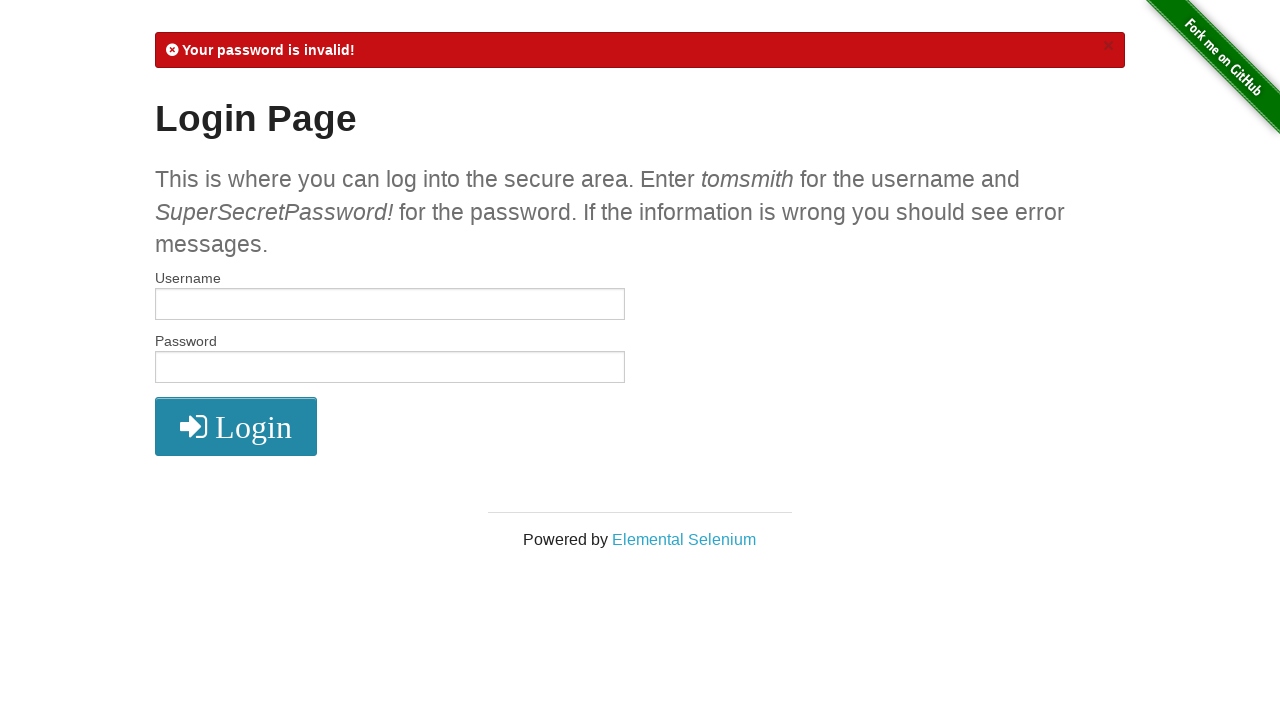

Filled username field with 'tomsmith' for brute force attempt on #username
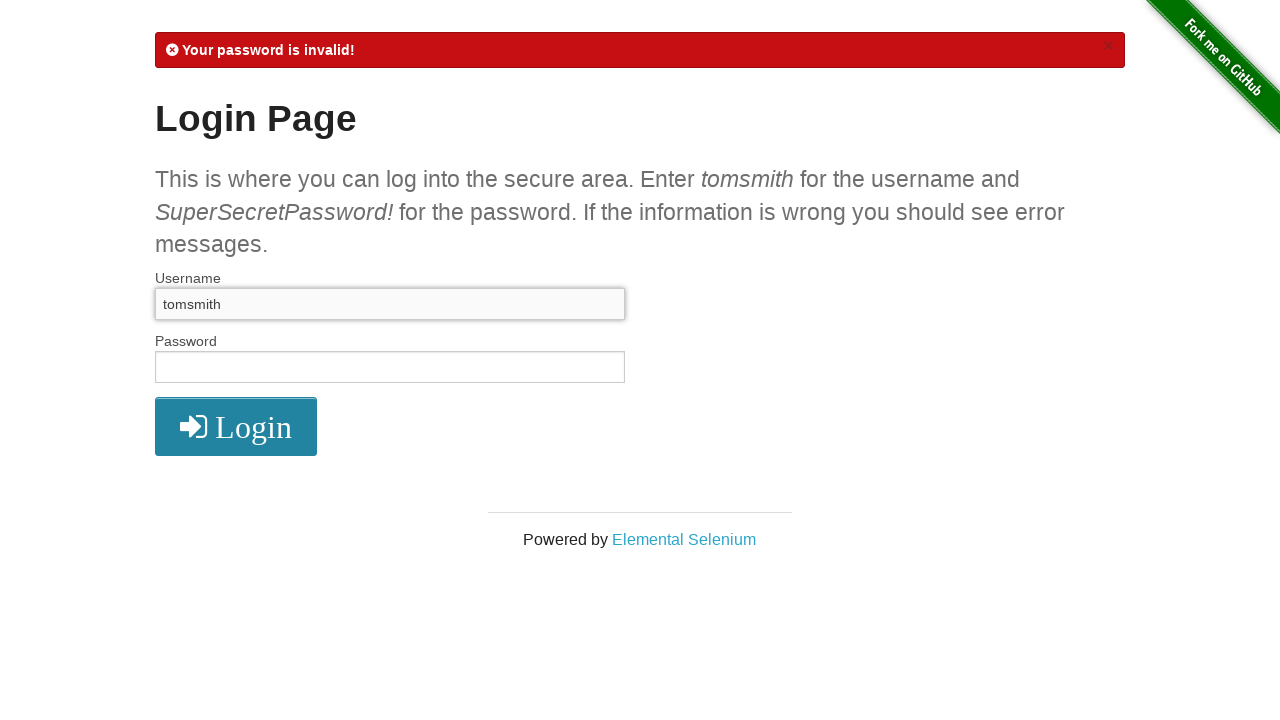

Filled password field with brute force attempt: 'you' on #password
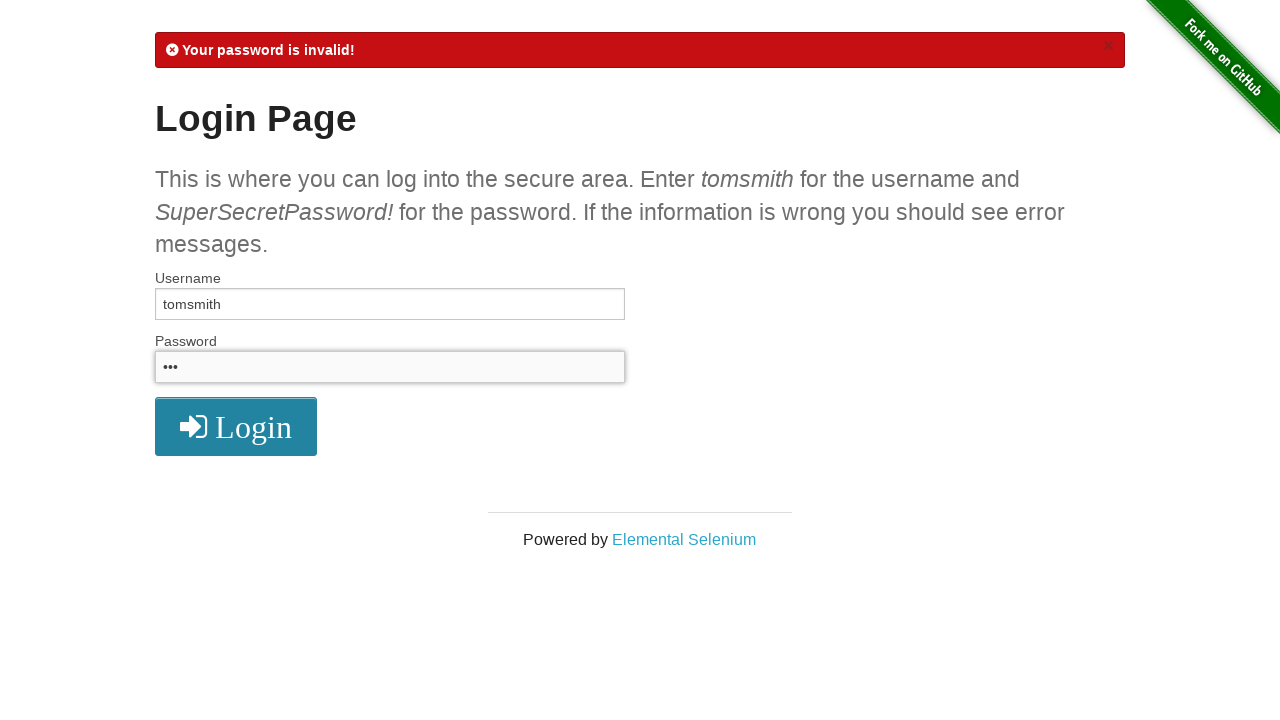

Clicked login button with password attempt: 'you' at (236, 427) on .radius
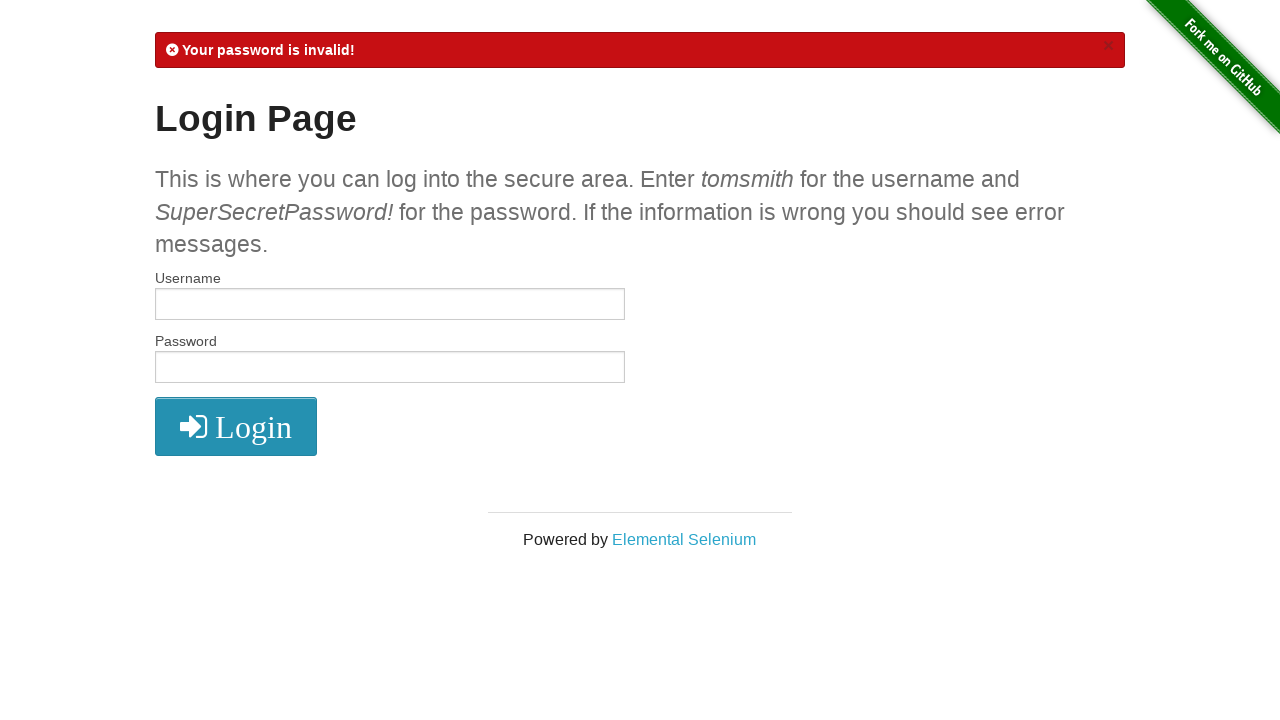

Filled username field with 'tomsmith' for brute force attempt on #username
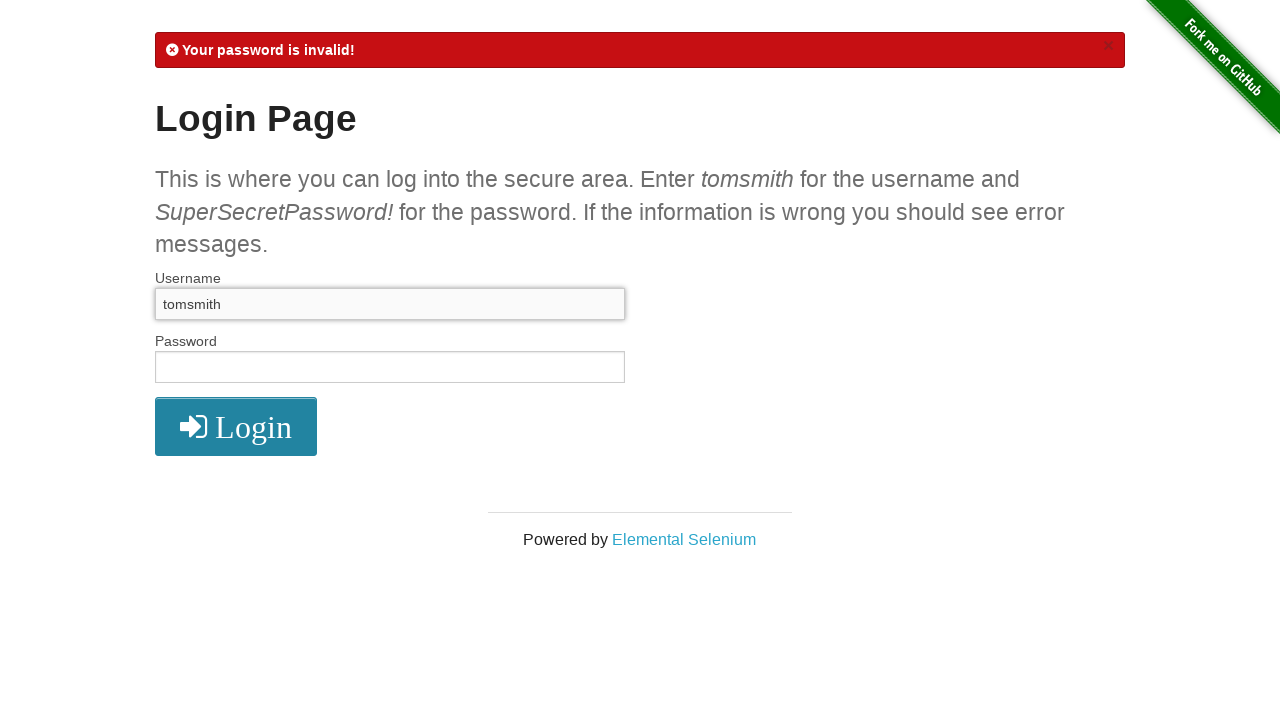

Filled password field with brute force attempt: 'can' on #password
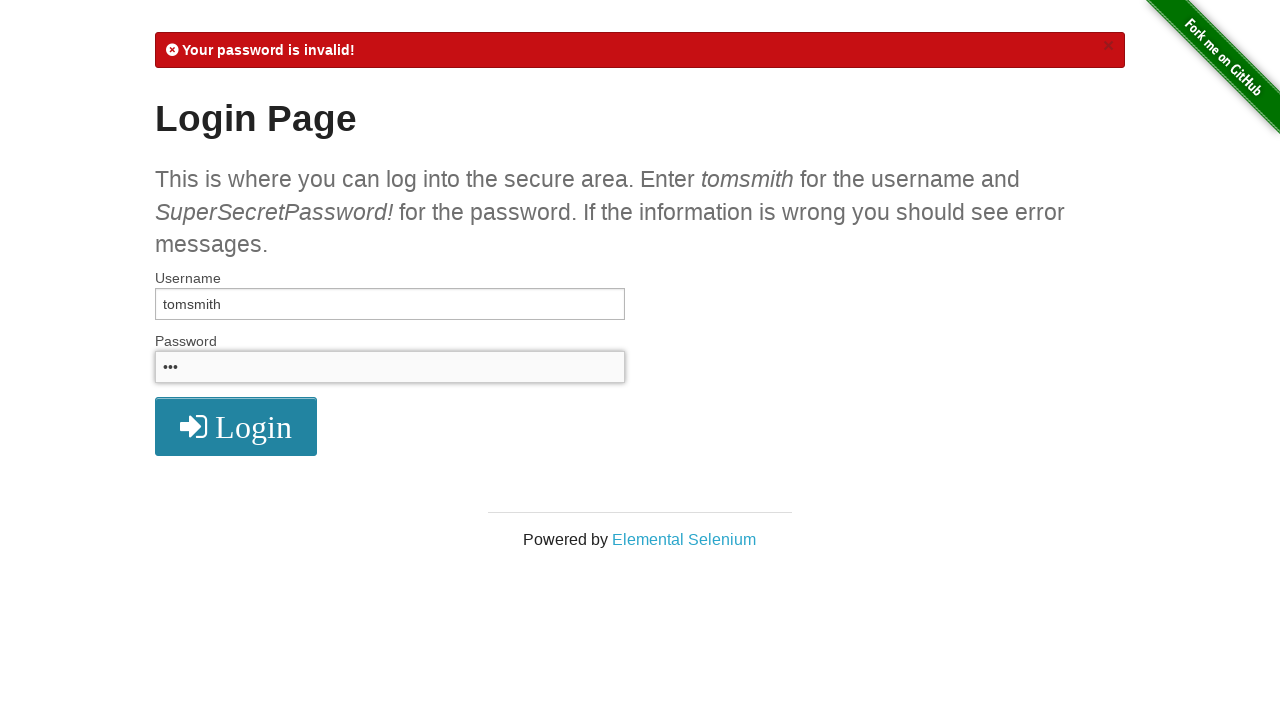

Clicked login button with password attempt: 'can' at (236, 427) on .radius
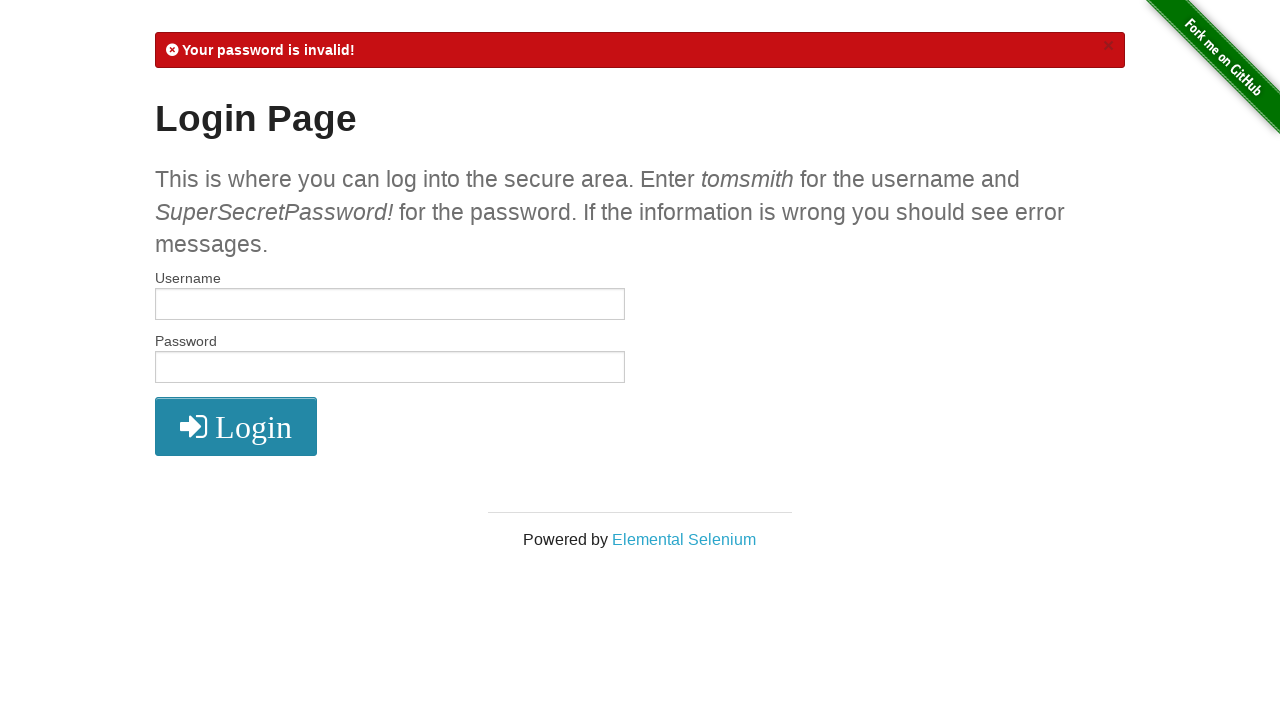

Filled username field with 'tomsmith' for brute force attempt on #username
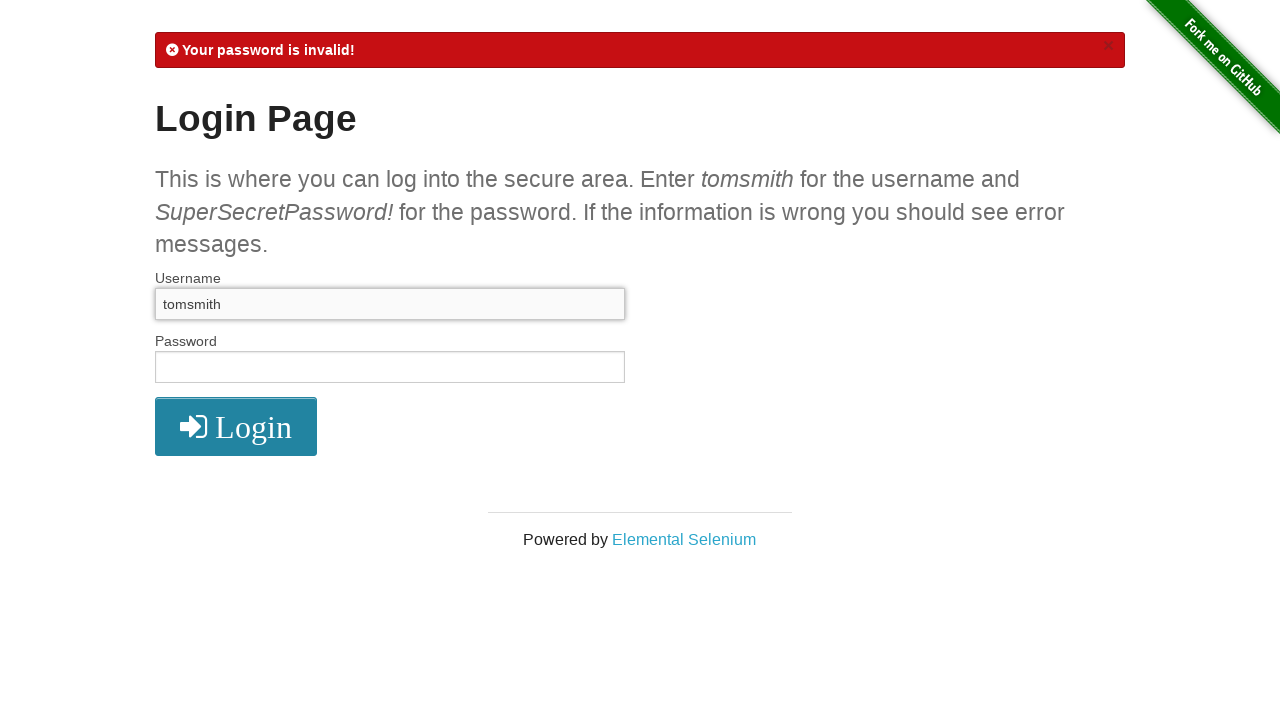

Filled password field with brute force attempt: 'log' on #password
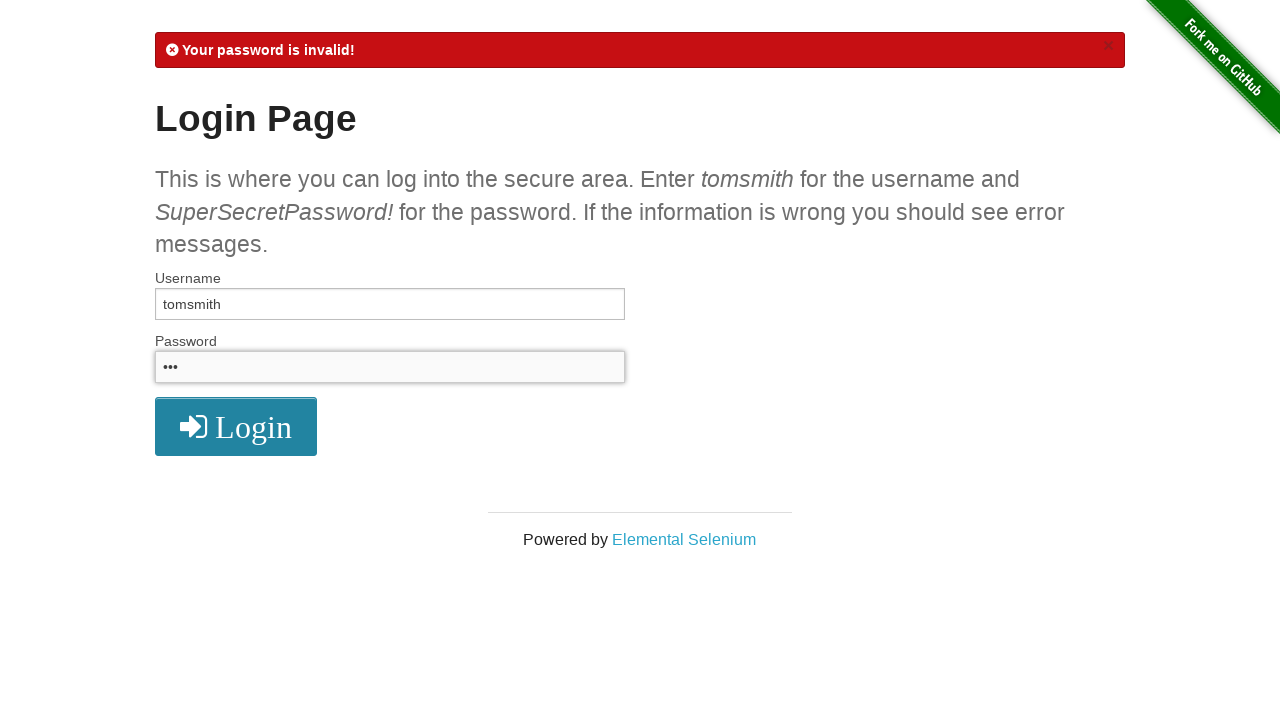

Clicked login button with password attempt: 'log' at (236, 427) on .radius
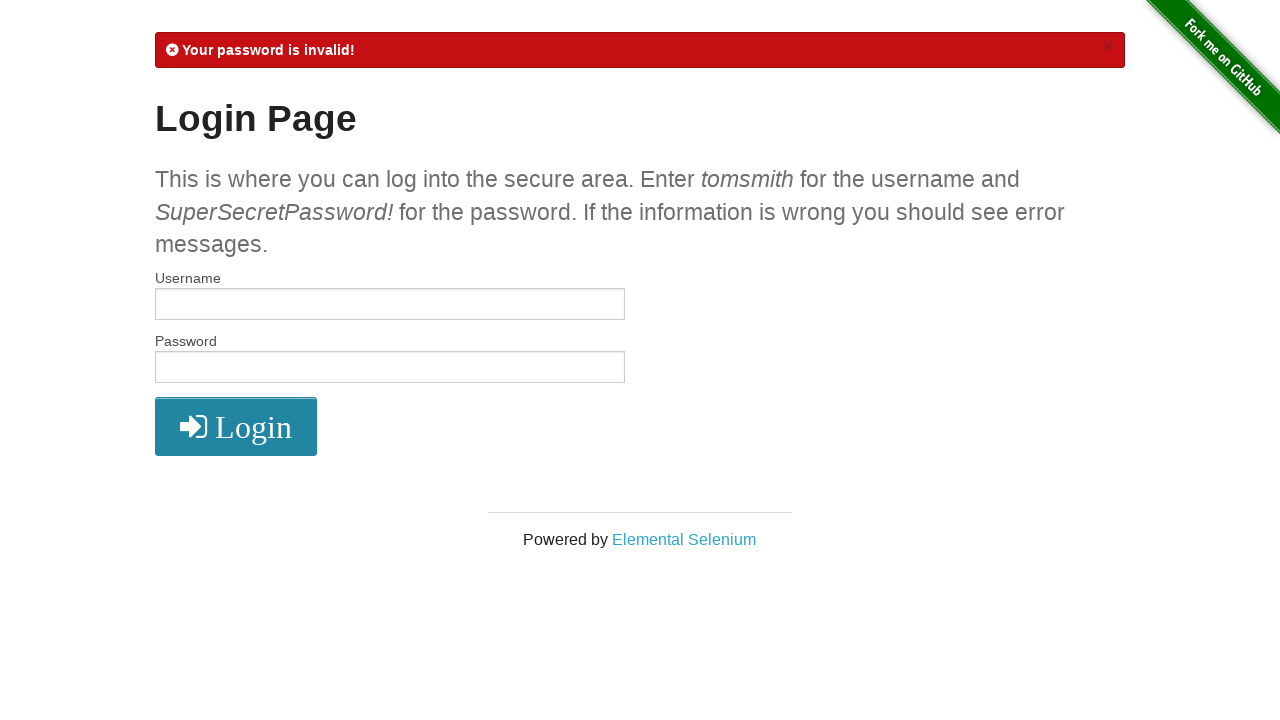

Filled username field with 'tomsmith' for brute force attempt on #username
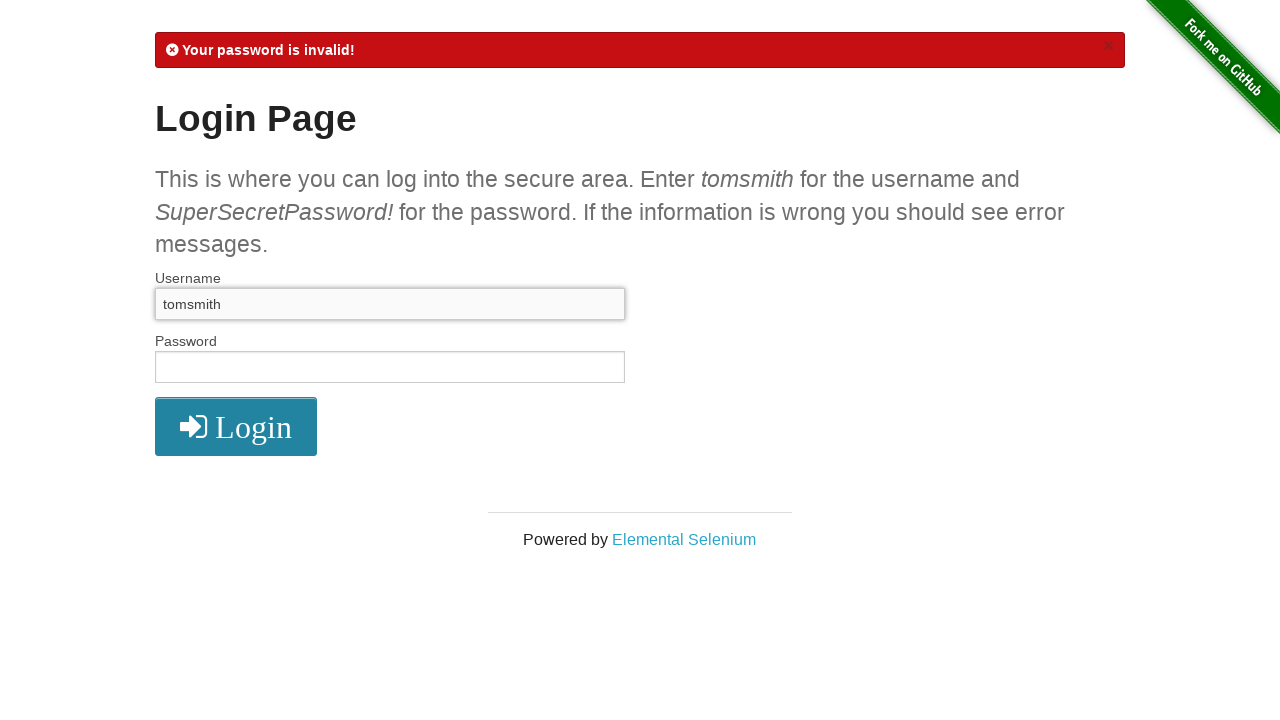

Filled password field with brute force attempt: 'into' on #password
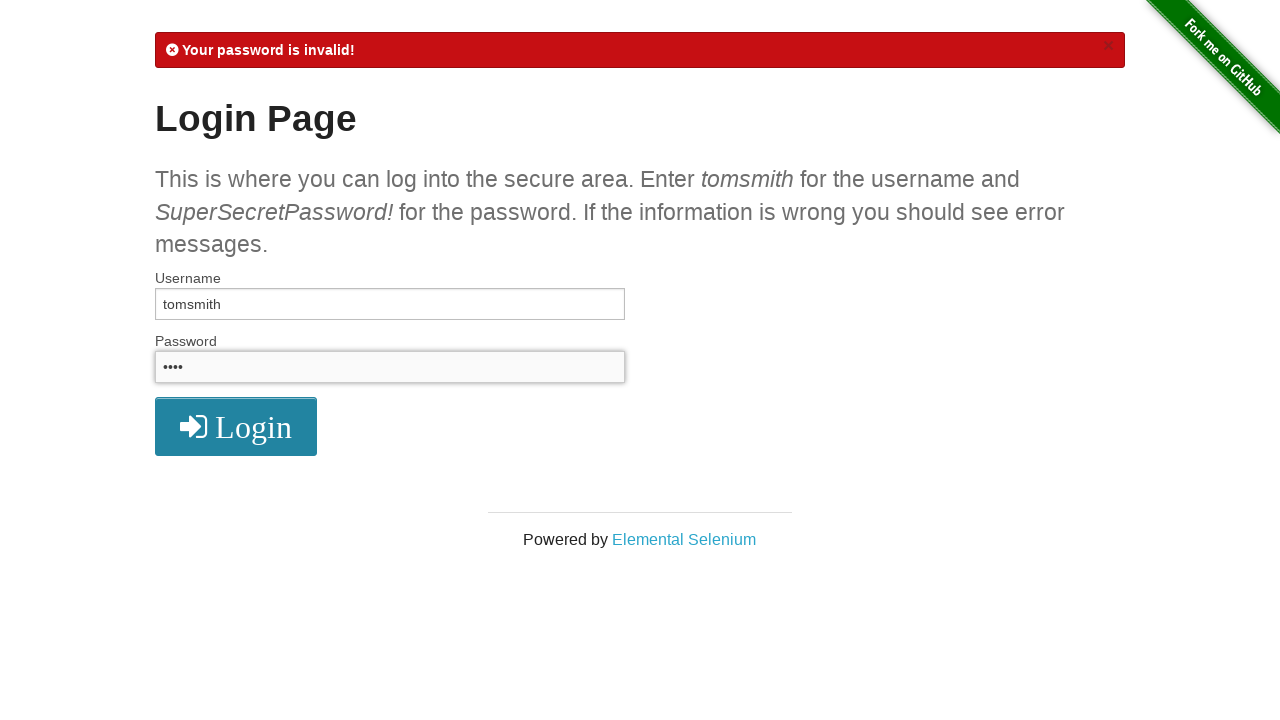

Clicked login button with password attempt: 'into' at (236, 427) on .radius
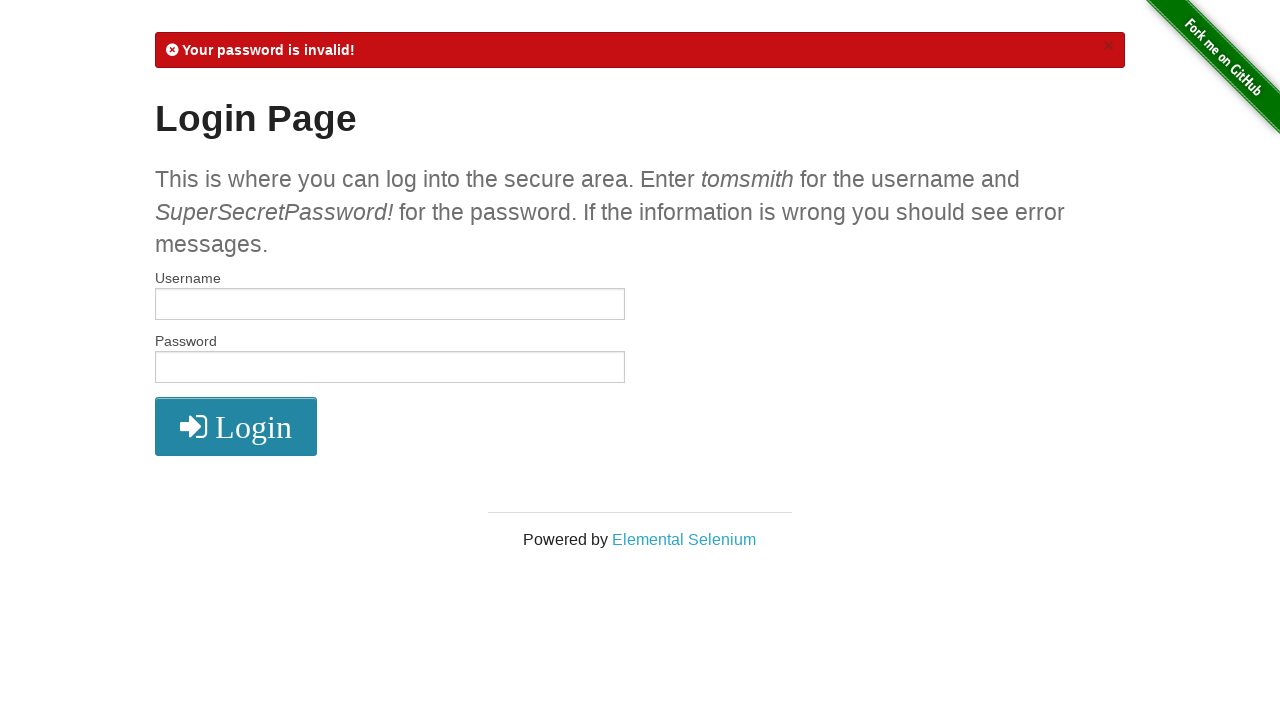

Filled username field with 'tomsmith' for brute force attempt on #username
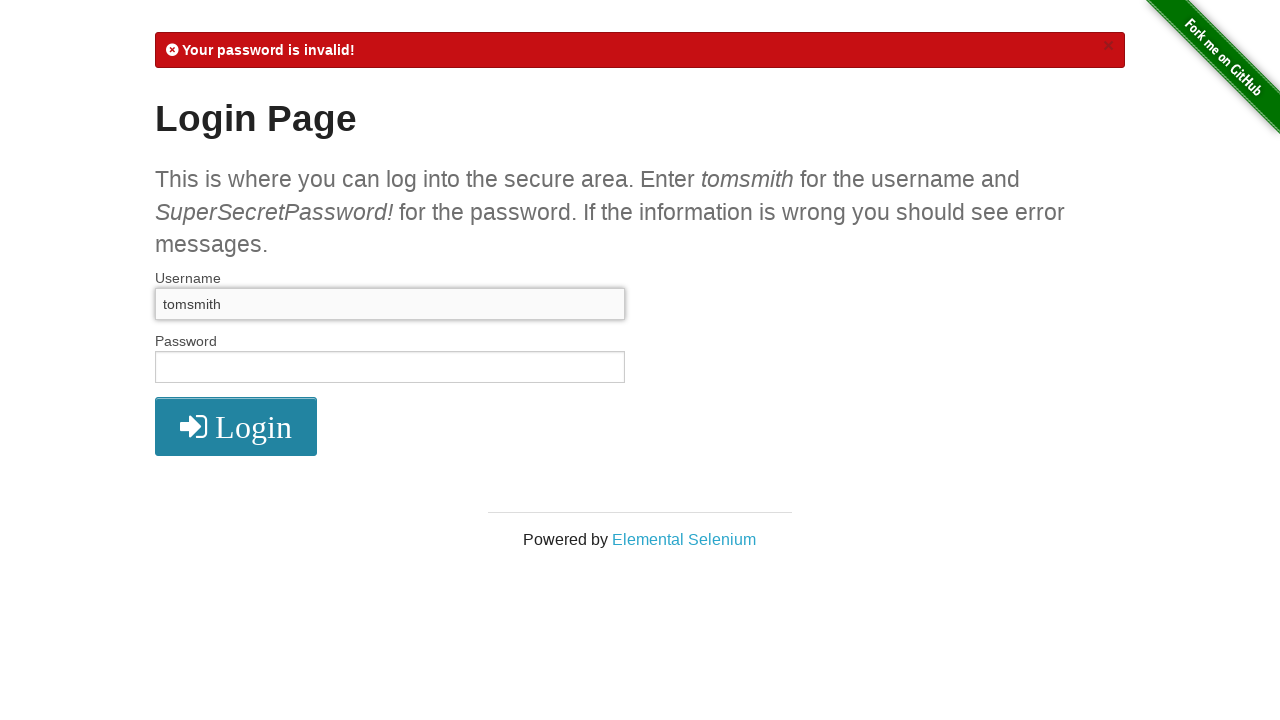

Filled password field with brute force attempt: 'the' on #password
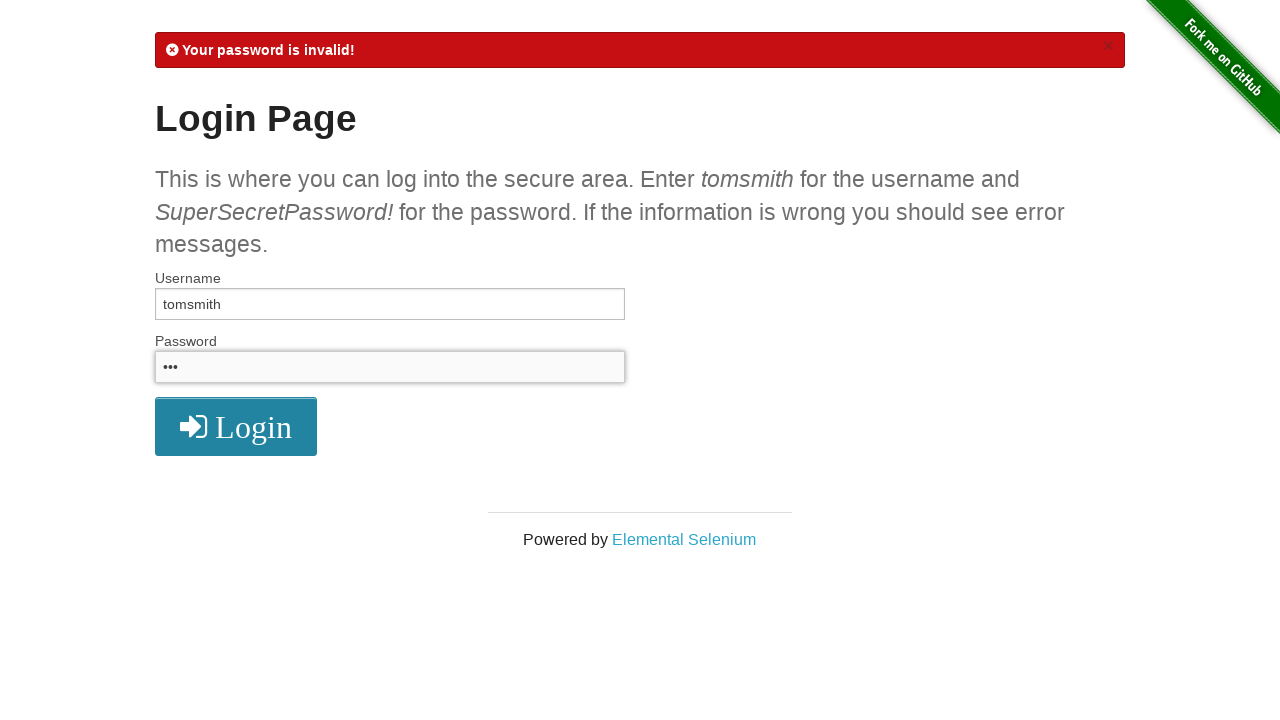

Clicked login button with password attempt: 'the' at (236, 427) on .radius
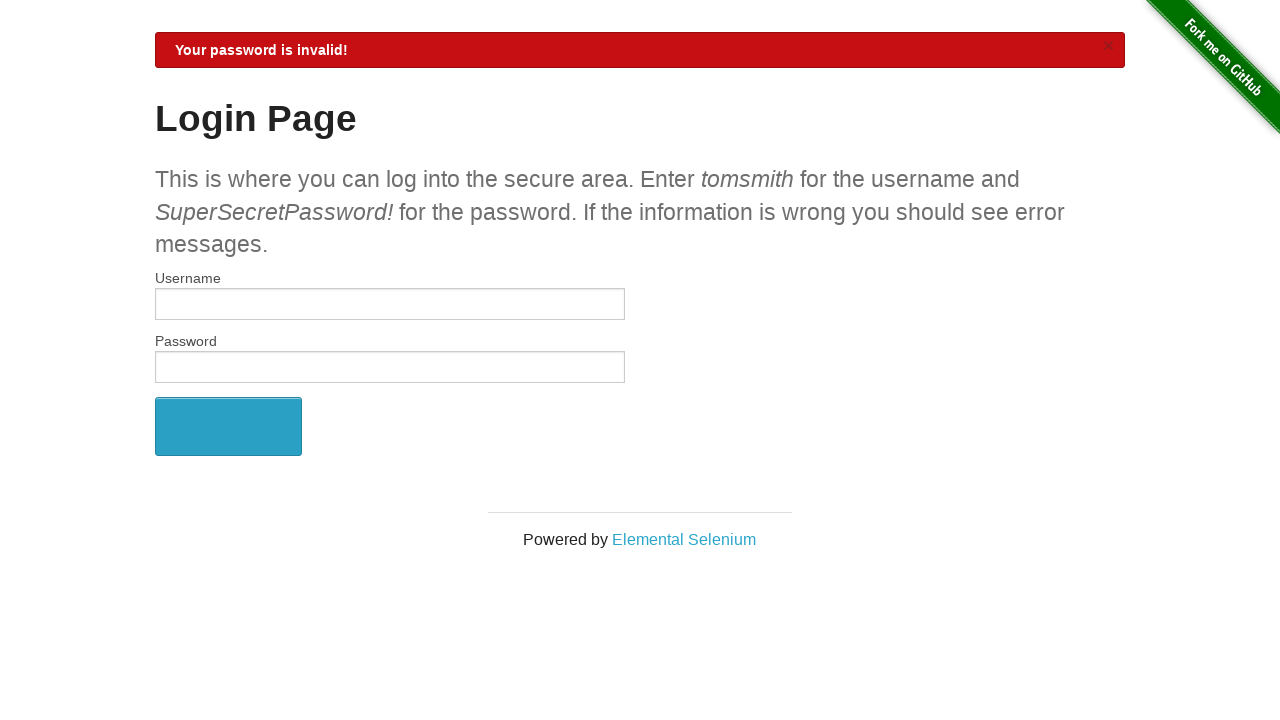

Filled username field with 'tomsmith' for brute force attempt on #username
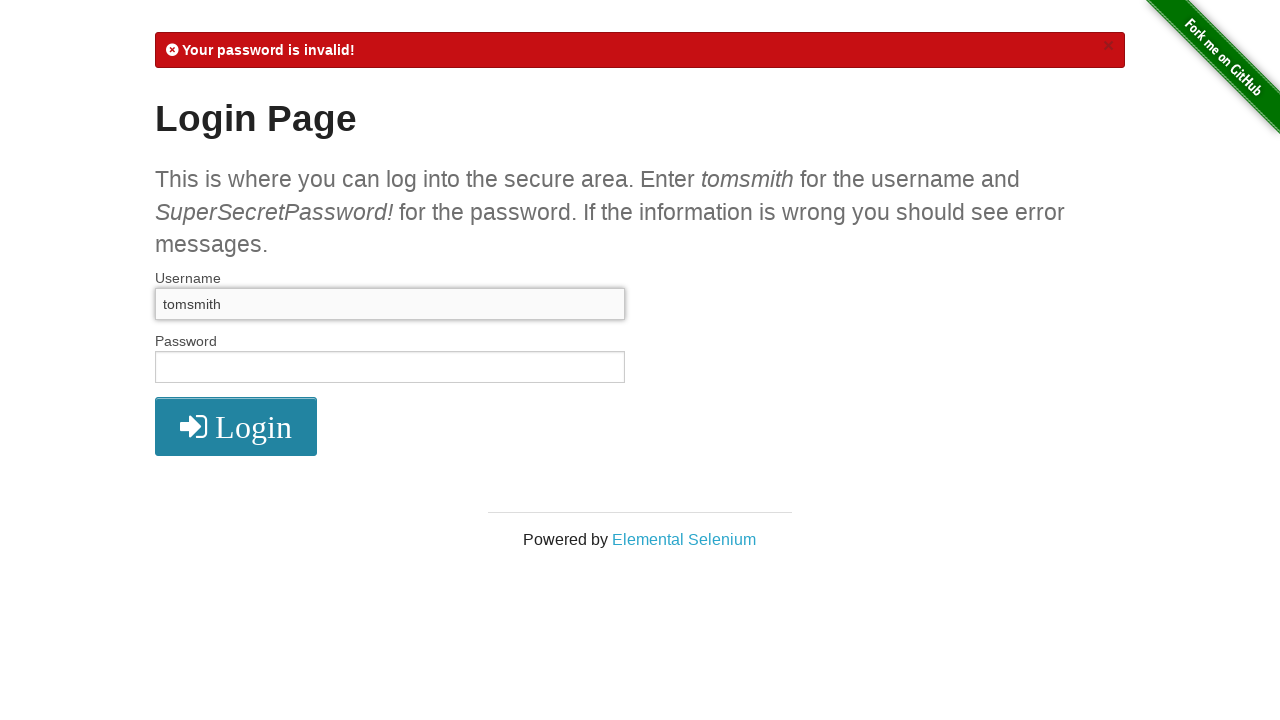

Filled password field with brute force attempt: 'secure' on #password
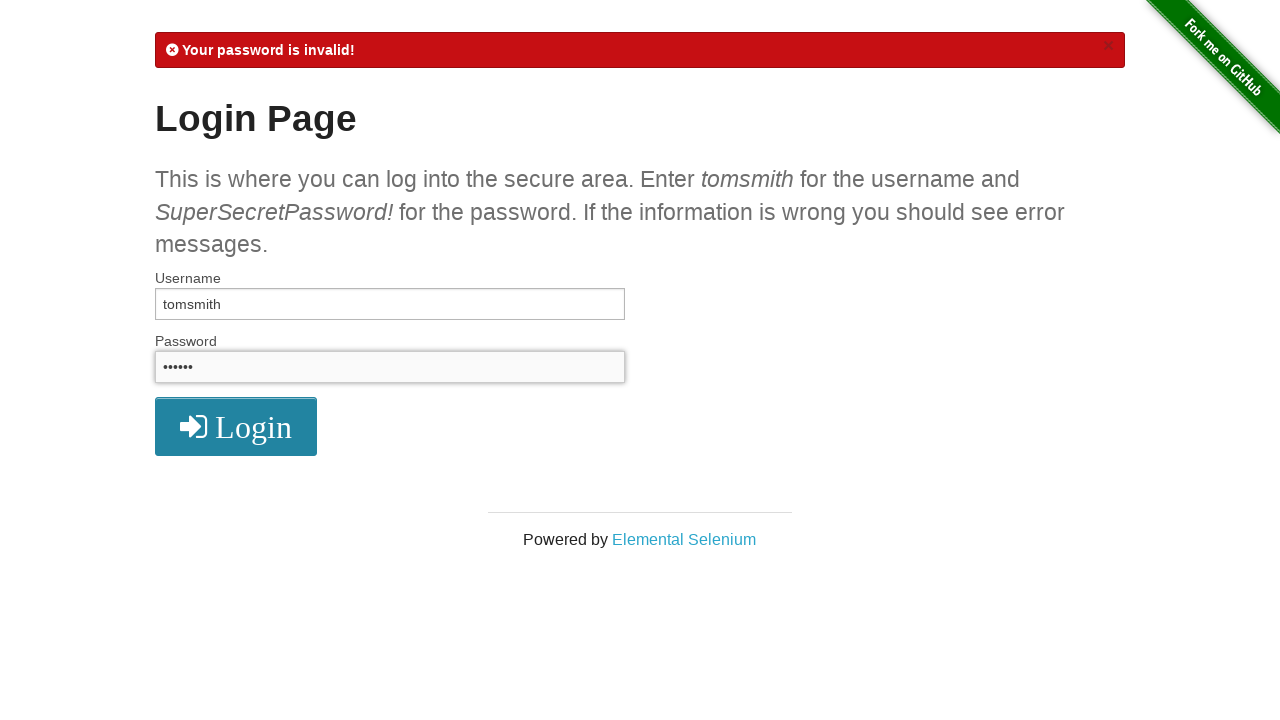

Clicked login button with password attempt: 'secure' at (236, 427) on .radius
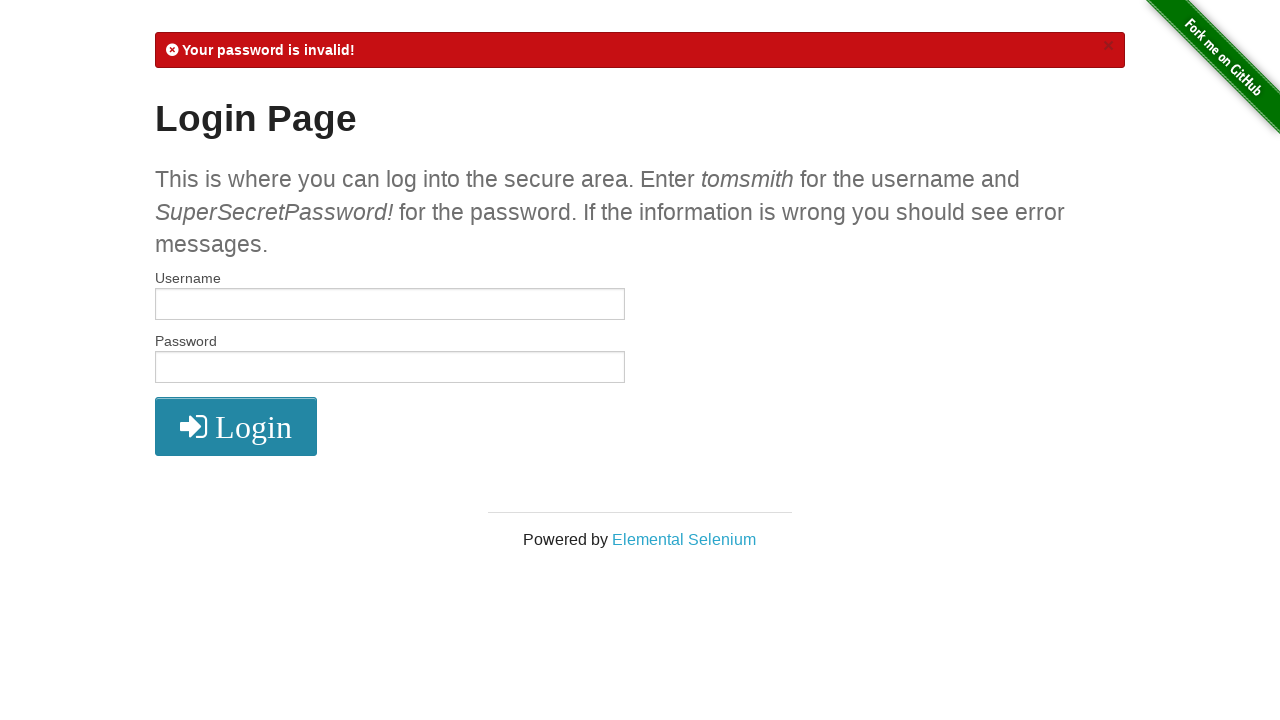

Filled username field with 'tomsmith' for brute force attempt on #username
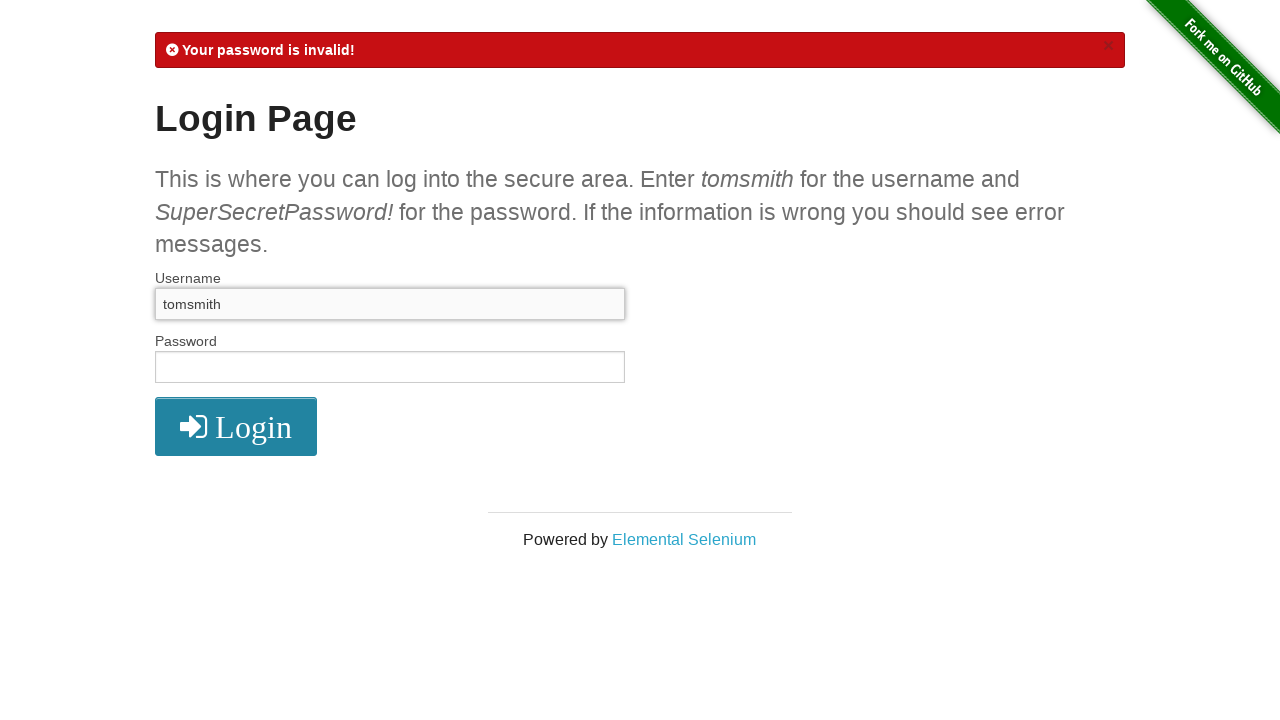

Filled password field with brute force attempt: 'area.' on #password
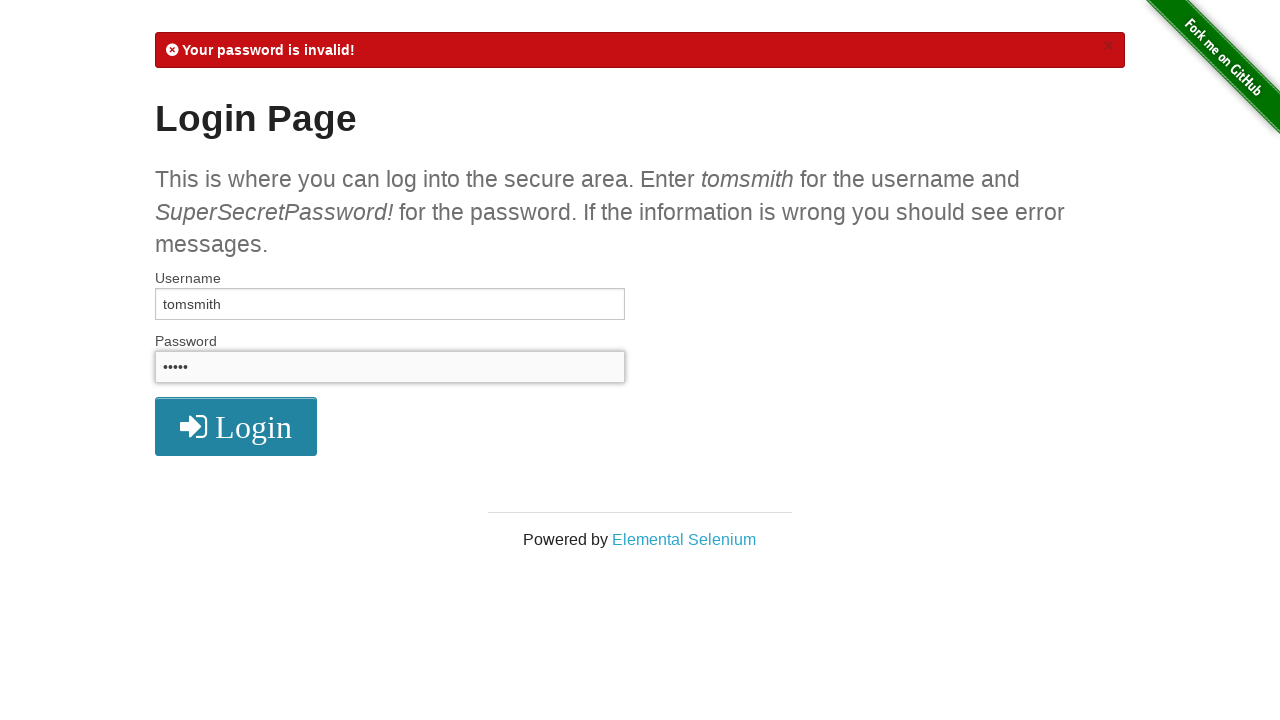

Clicked login button with password attempt: 'area.' at (236, 427) on .radius
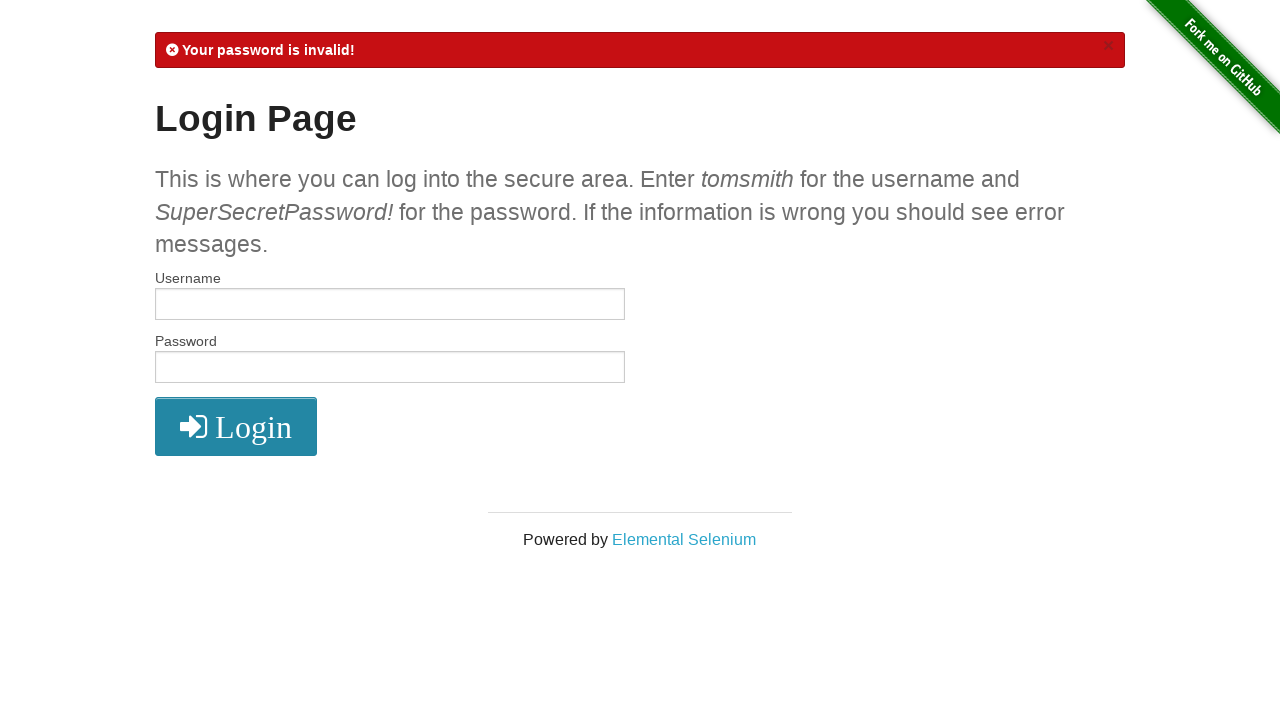

Filled username field with 'tomsmith' for brute force attempt on #username
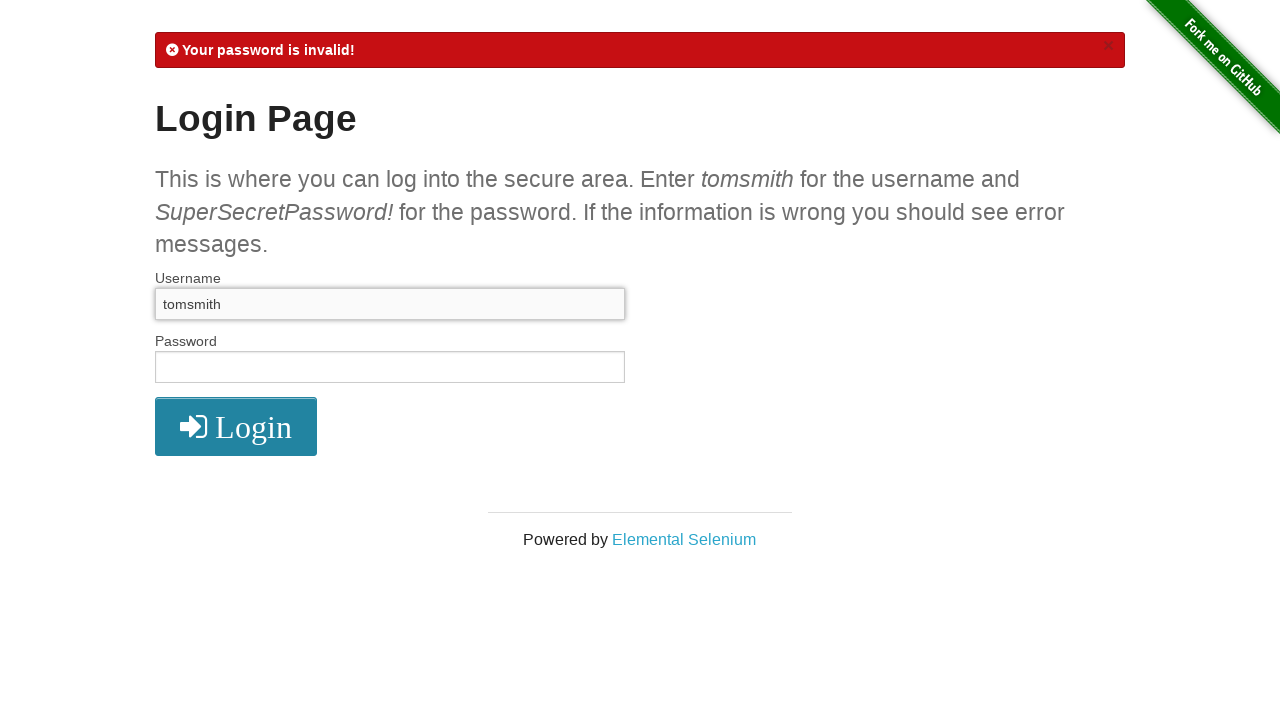

Filled password field with brute force attempt: 'Enter' on #password
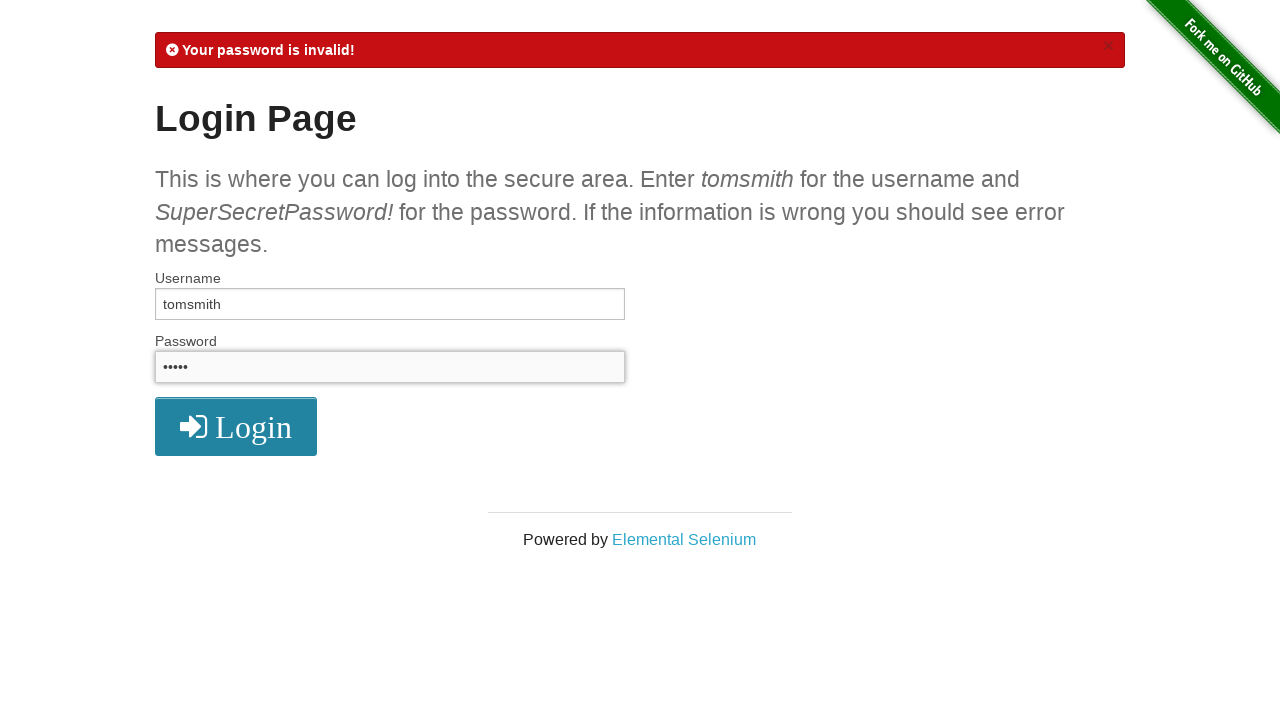

Clicked login button with password attempt: 'Enter' at (236, 427) on .radius
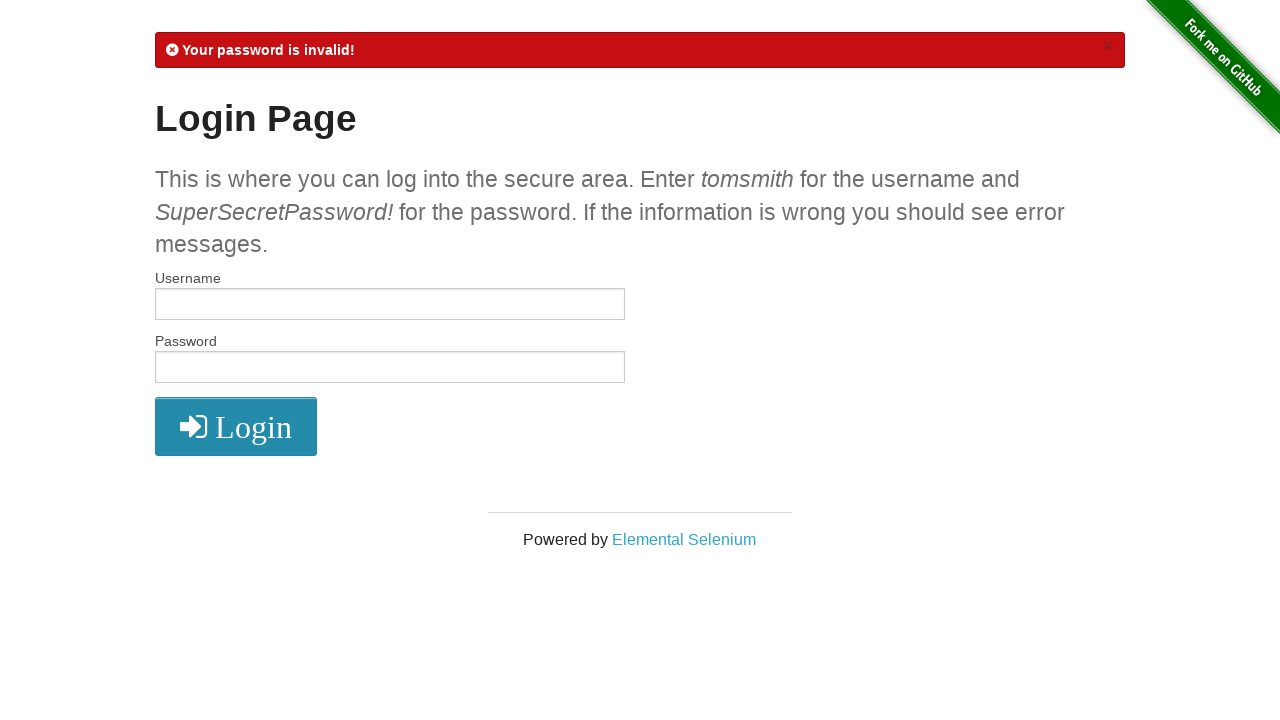

Filled username field with 'tomsmith' for brute force attempt on #username
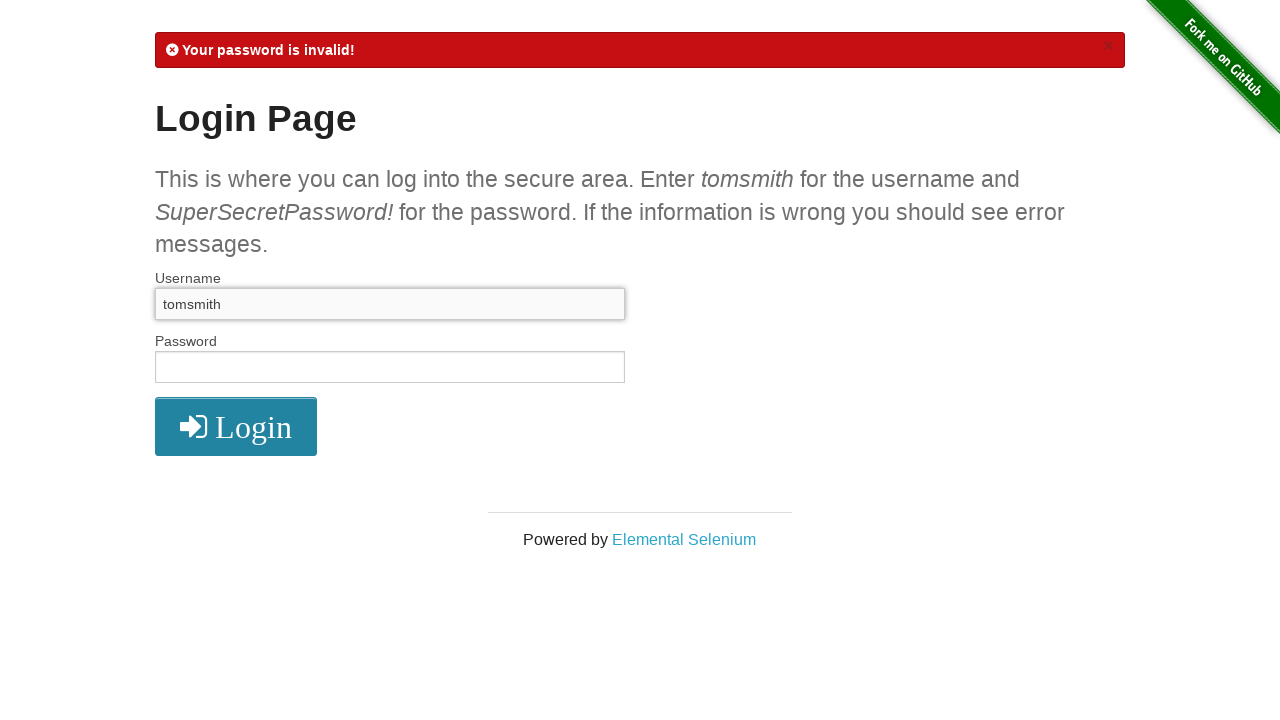

Filled password field with brute force attempt: 'tomsmith' on #password
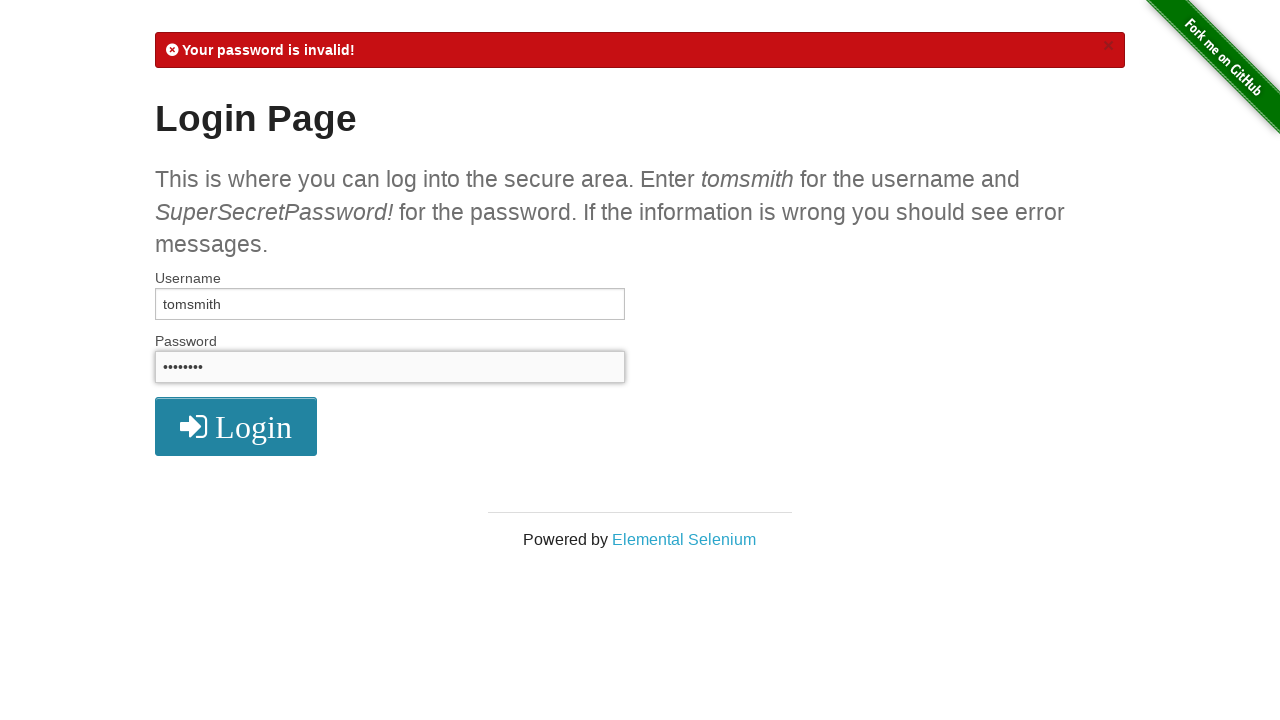

Clicked login button with password attempt: 'tomsmith' at (236, 427) on .radius
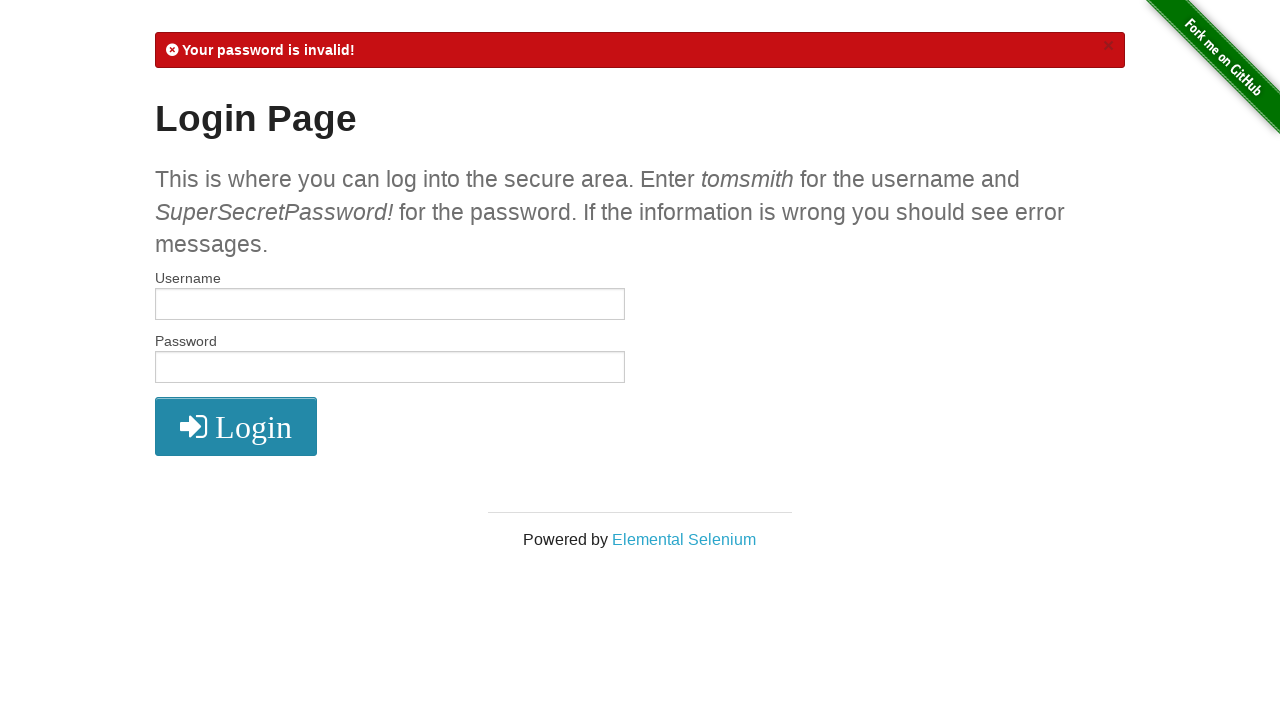

Filled username field with 'tomsmith' for brute force attempt on #username
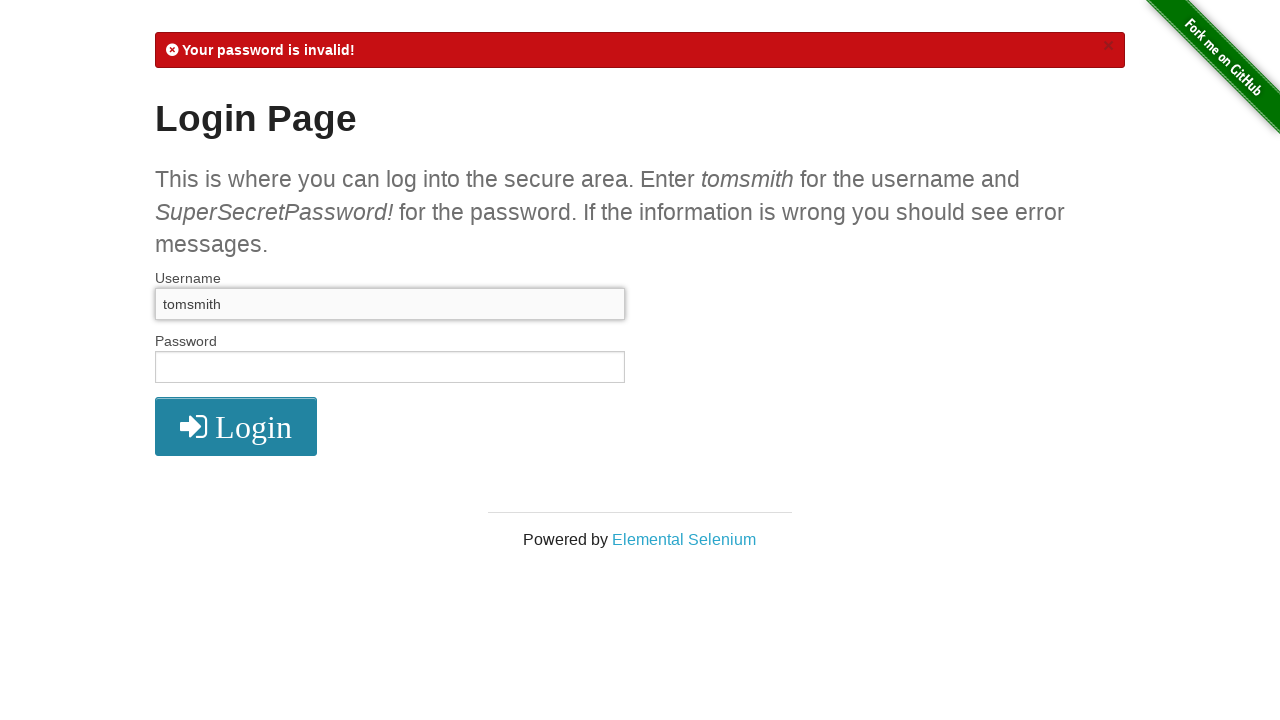

Filled password field with brute force attempt: 'for' on #password
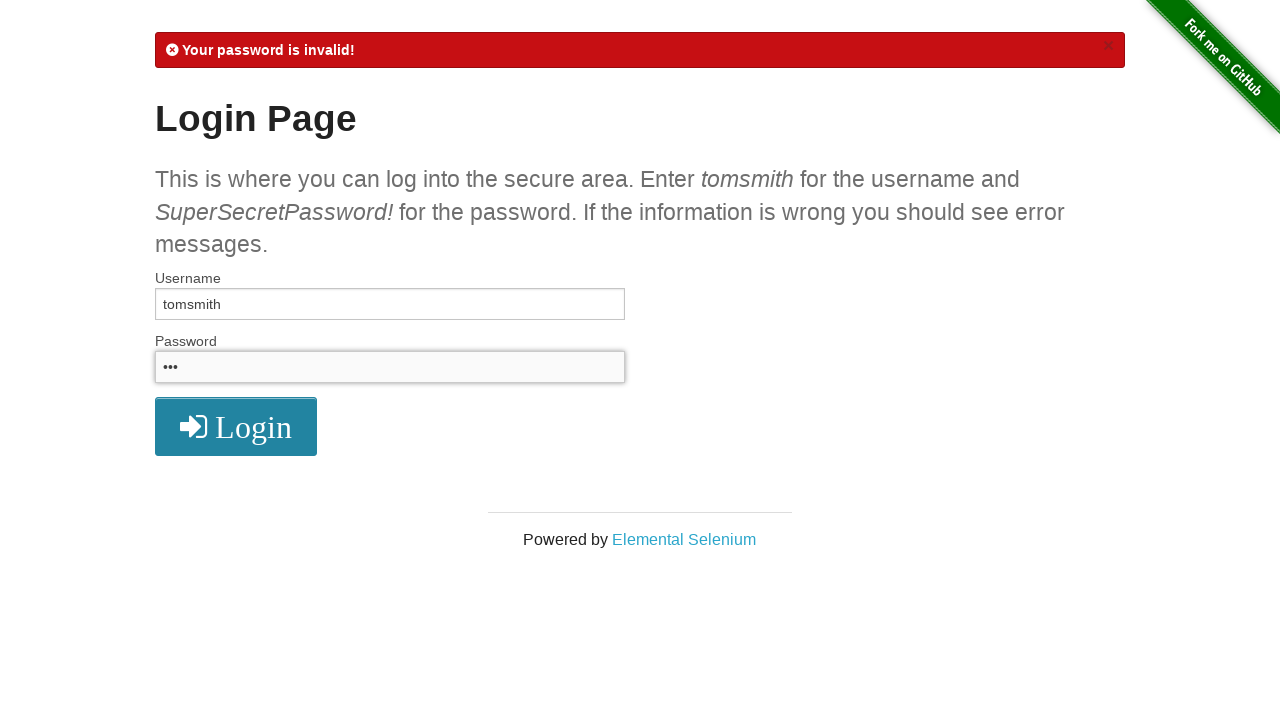

Clicked login button with password attempt: 'for' at (236, 427) on .radius
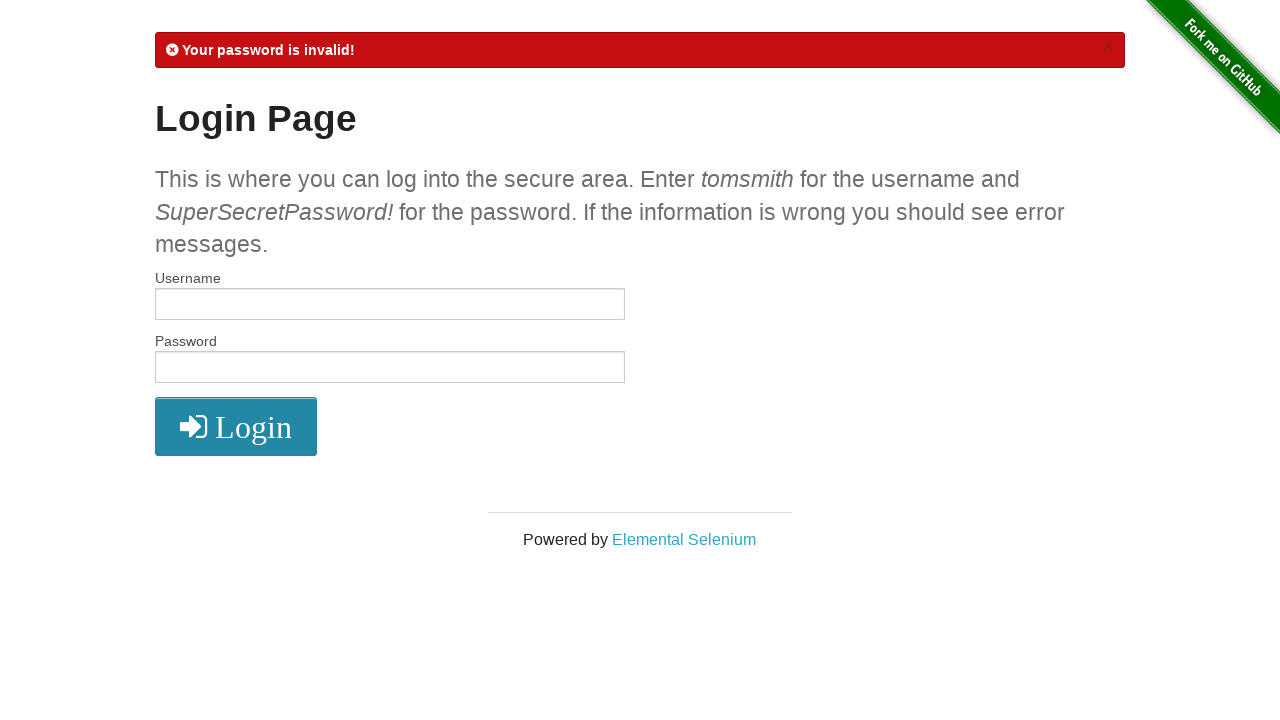

Filled username field with 'tomsmith' for brute force attempt on #username
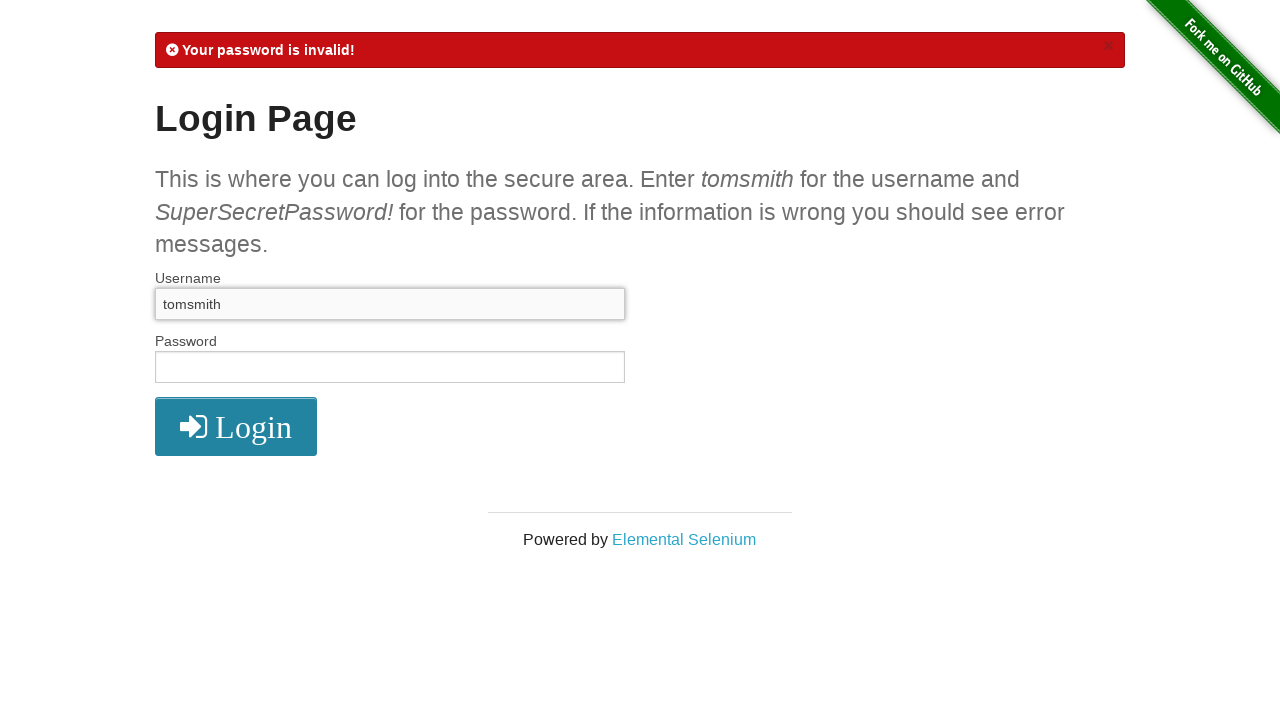

Filled password field with brute force attempt: 'the' on #password
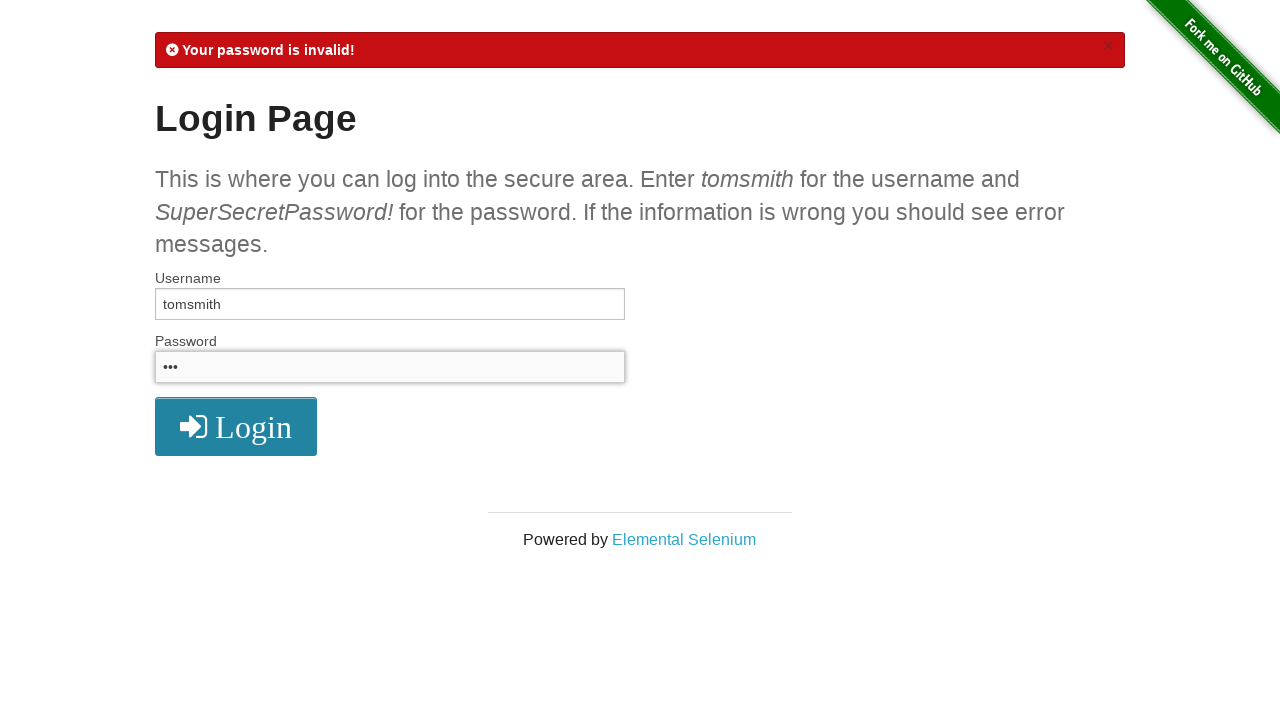

Clicked login button with password attempt: 'the' at (236, 427) on .radius
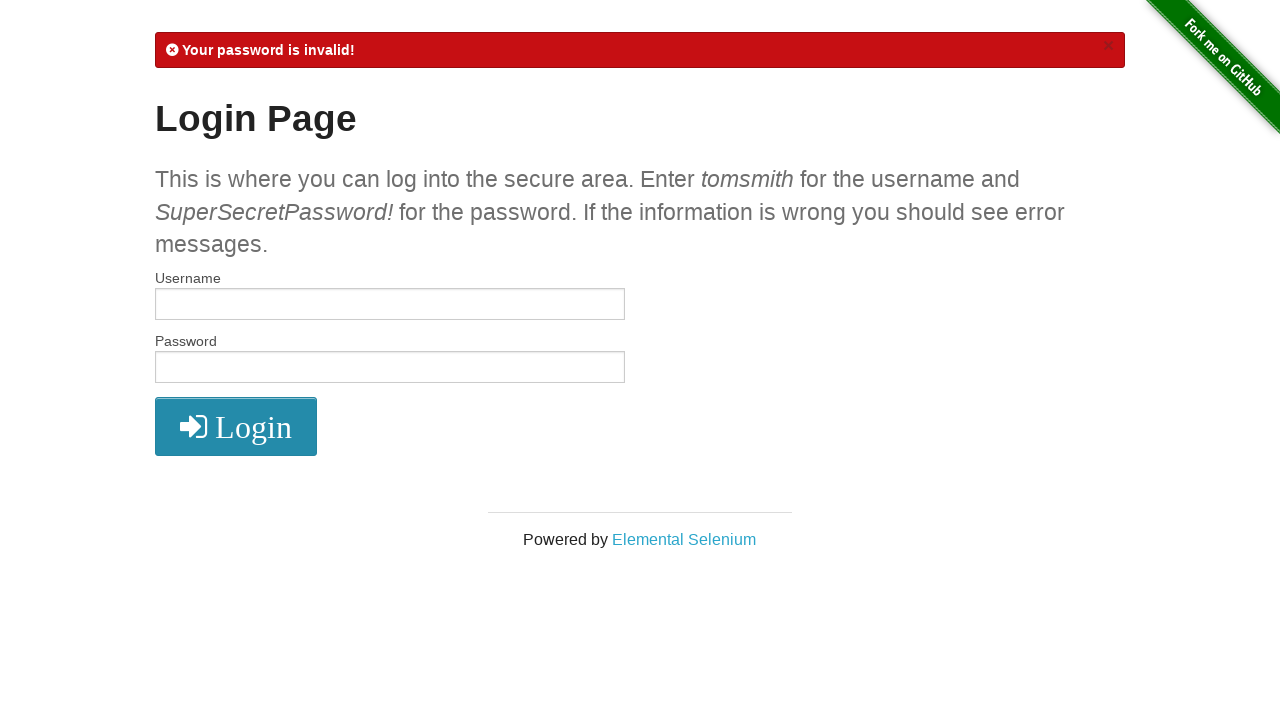

Filled username field with 'tomsmith' for brute force attempt on #username
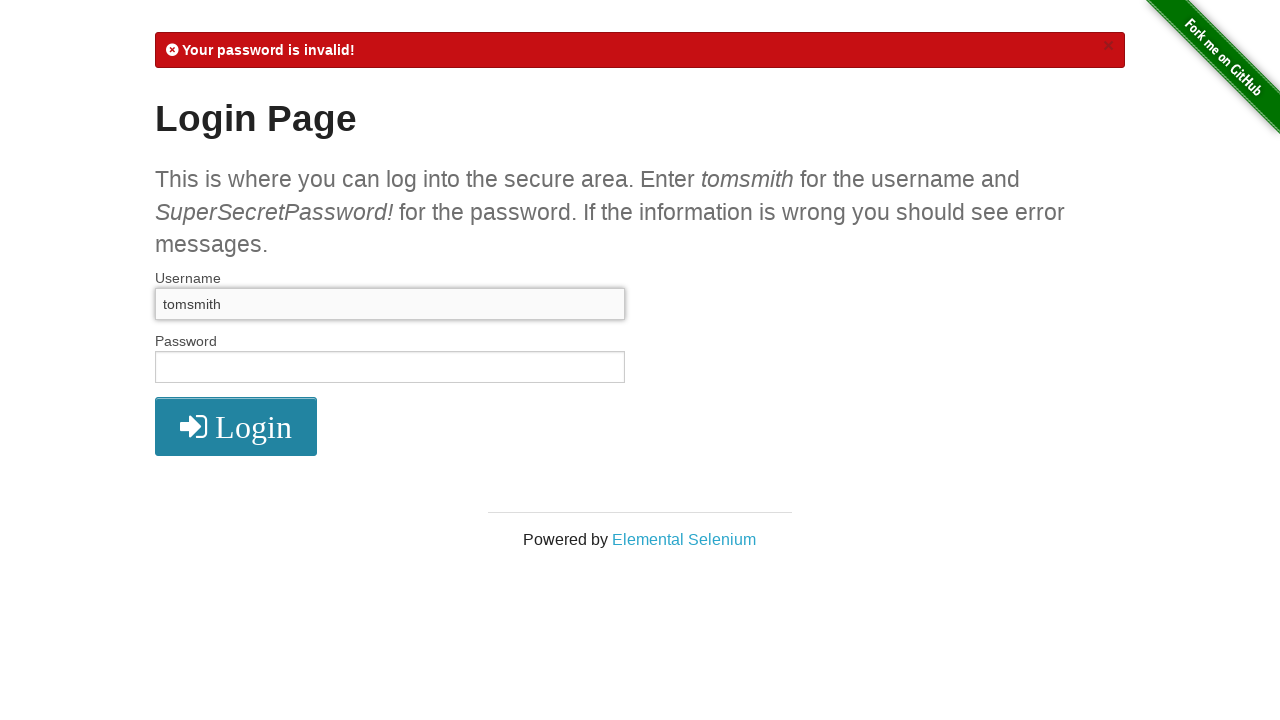

Filled password field with brute force attempt: 'username' on #password
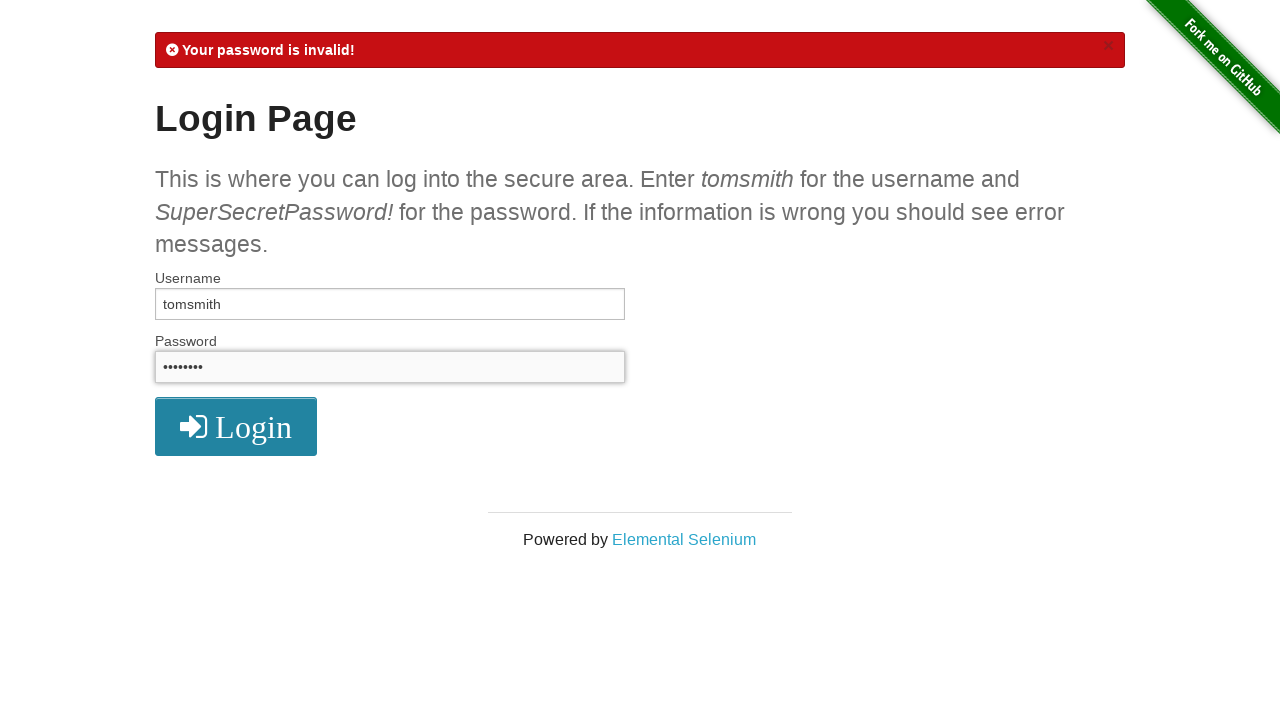

Clicked login button with password attempt: 'username' at (236, 427) on .radius
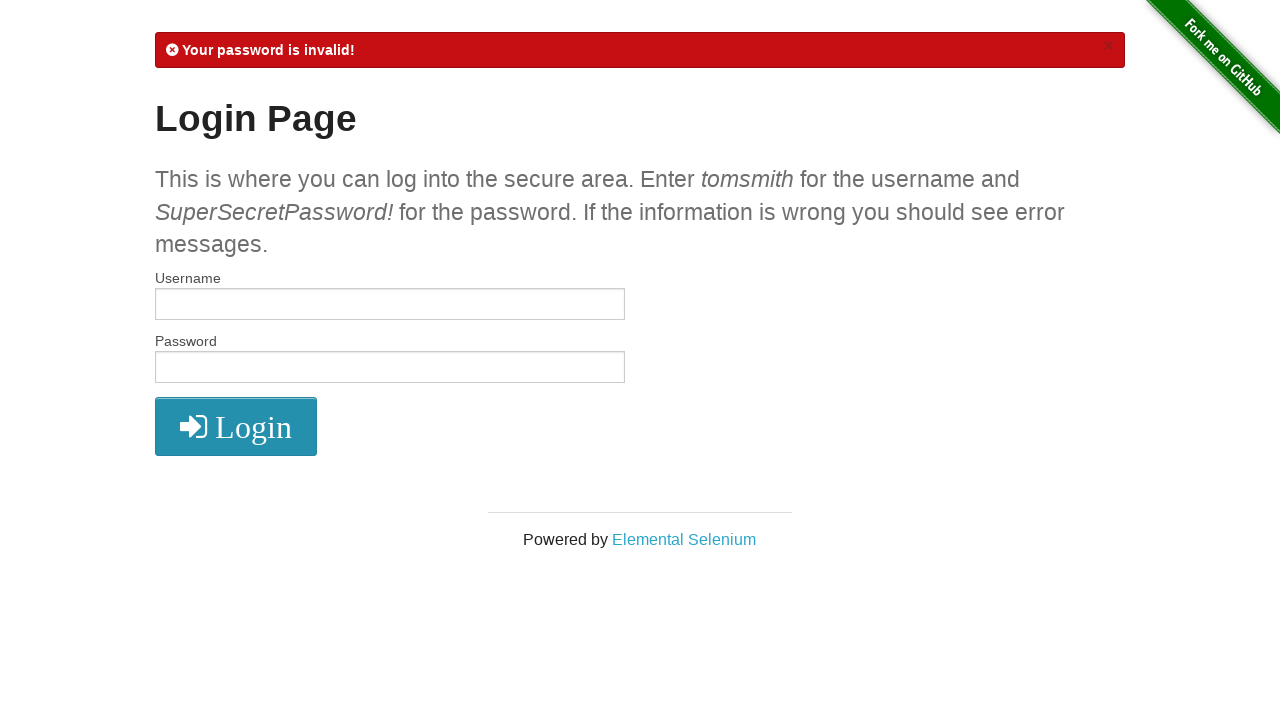

Filled username field with 'tomsmith' for brute force attempt on #username
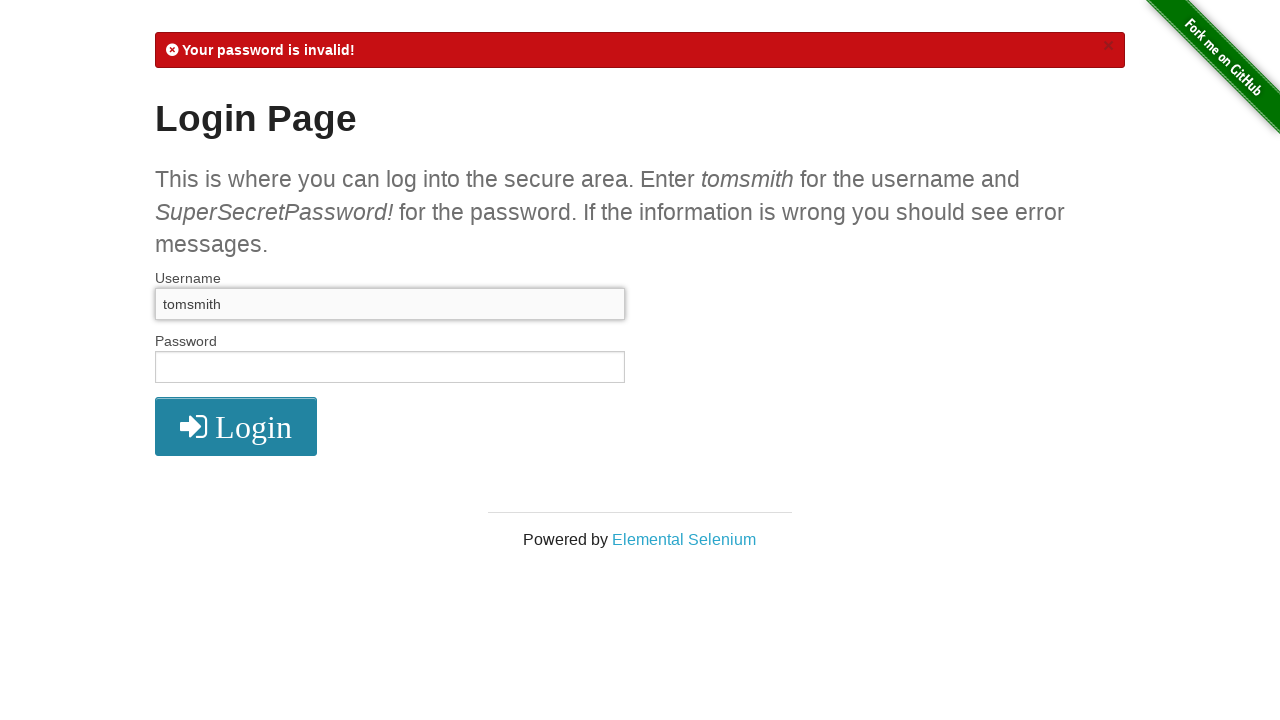

Filled password field with brute force attempt: 'and' on #password
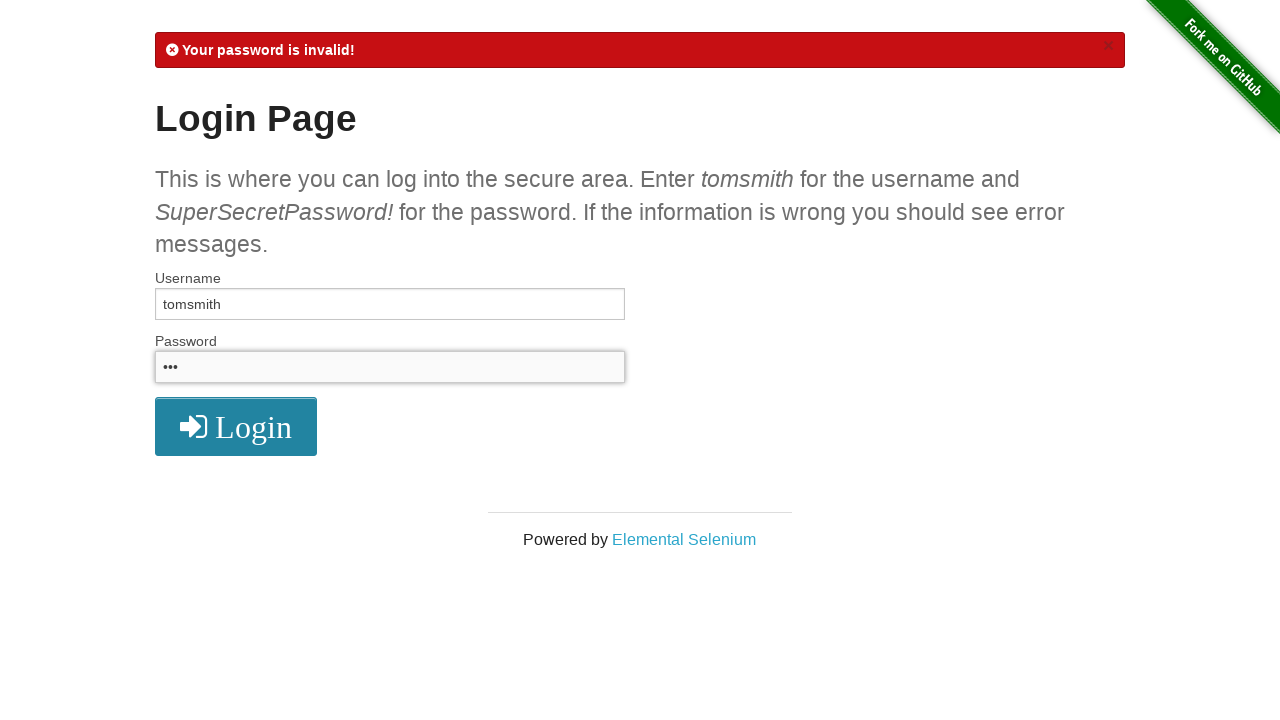

Clicked login button with password attempt: 'and' at (236, 427) on .radius
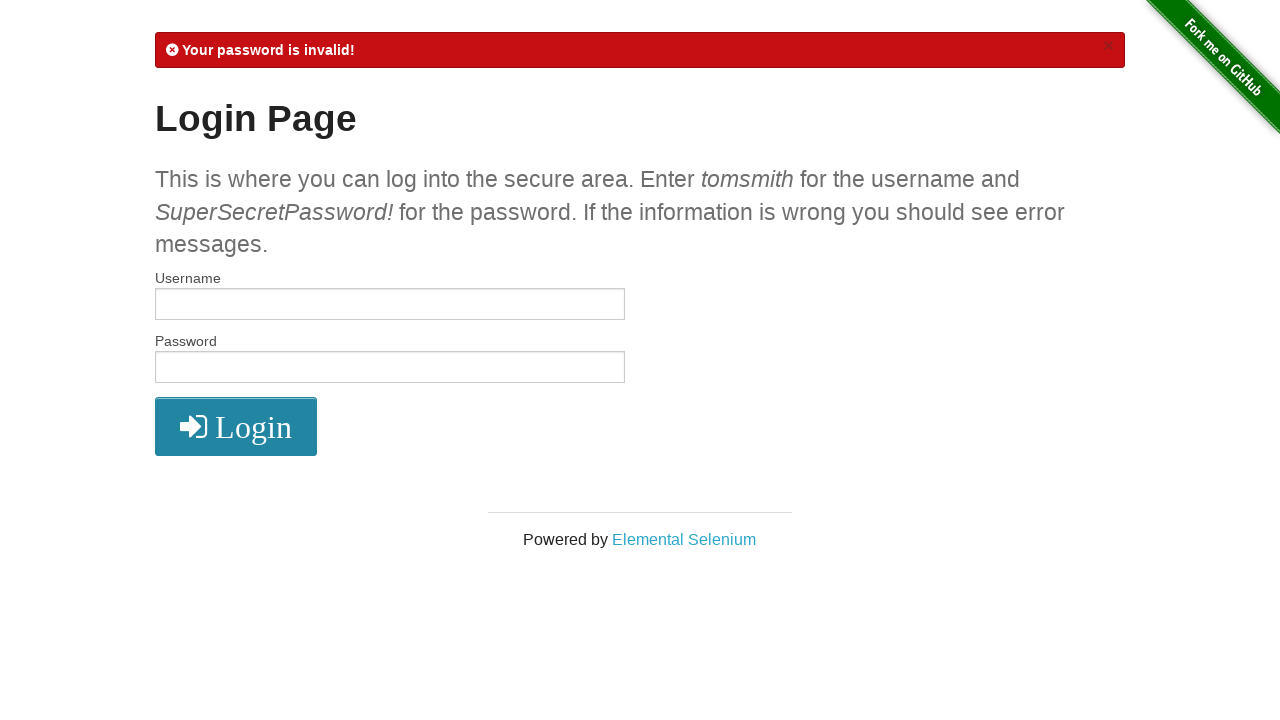

Filled username field with 'tomsmith' for brute force attempt on #username
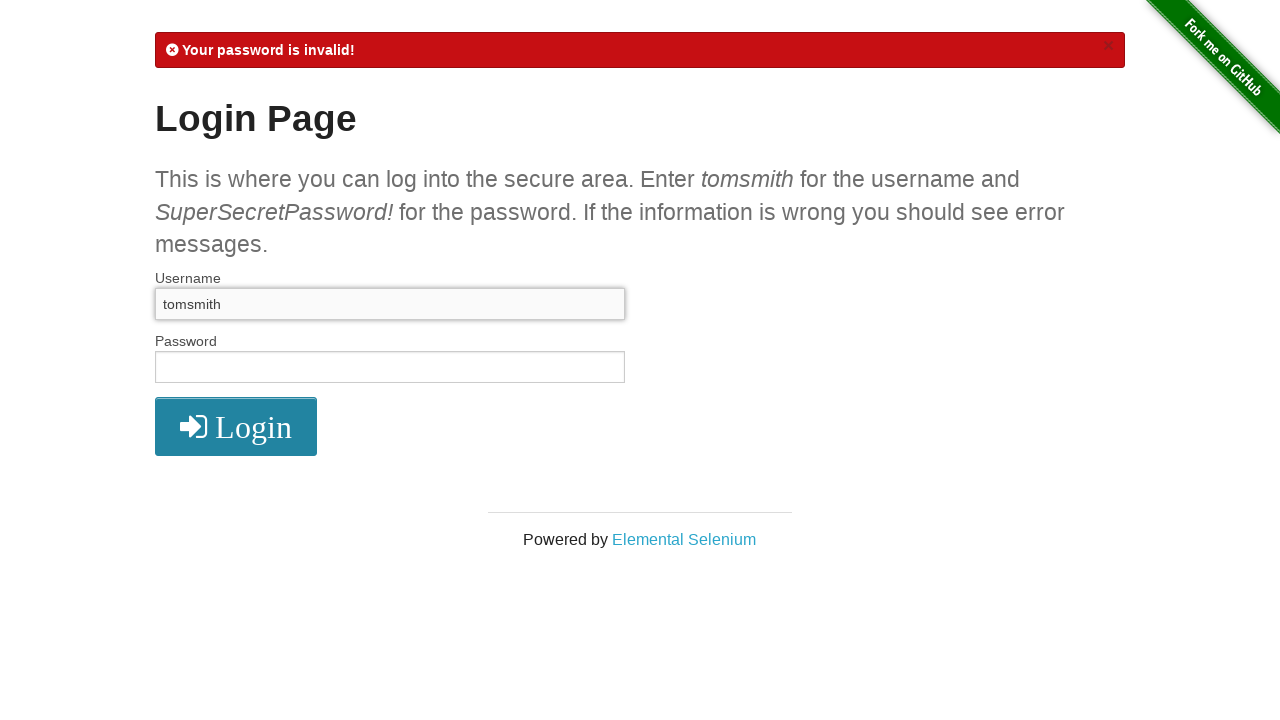

Filled password field with brute force attempt: 'SuperSecretPassword!' on #password
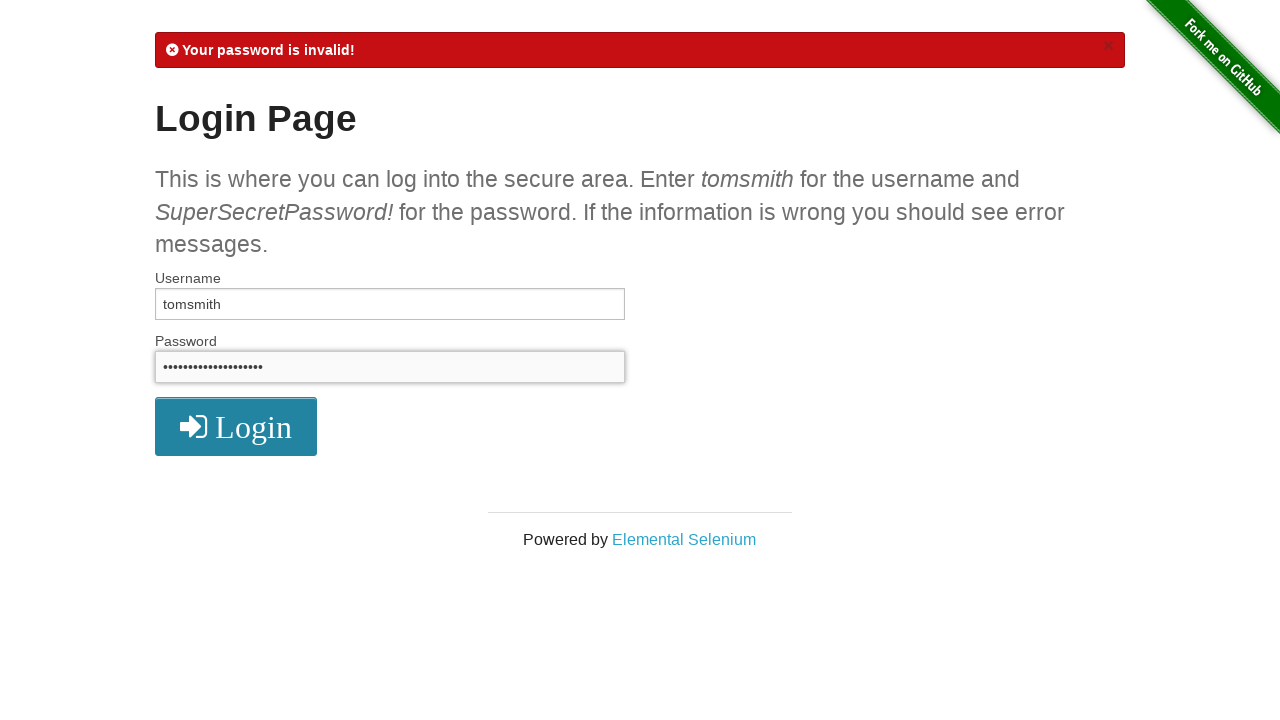

Clicked login button with password attempt: 'SuperSecretPassword!' at (236, 427) on .radius
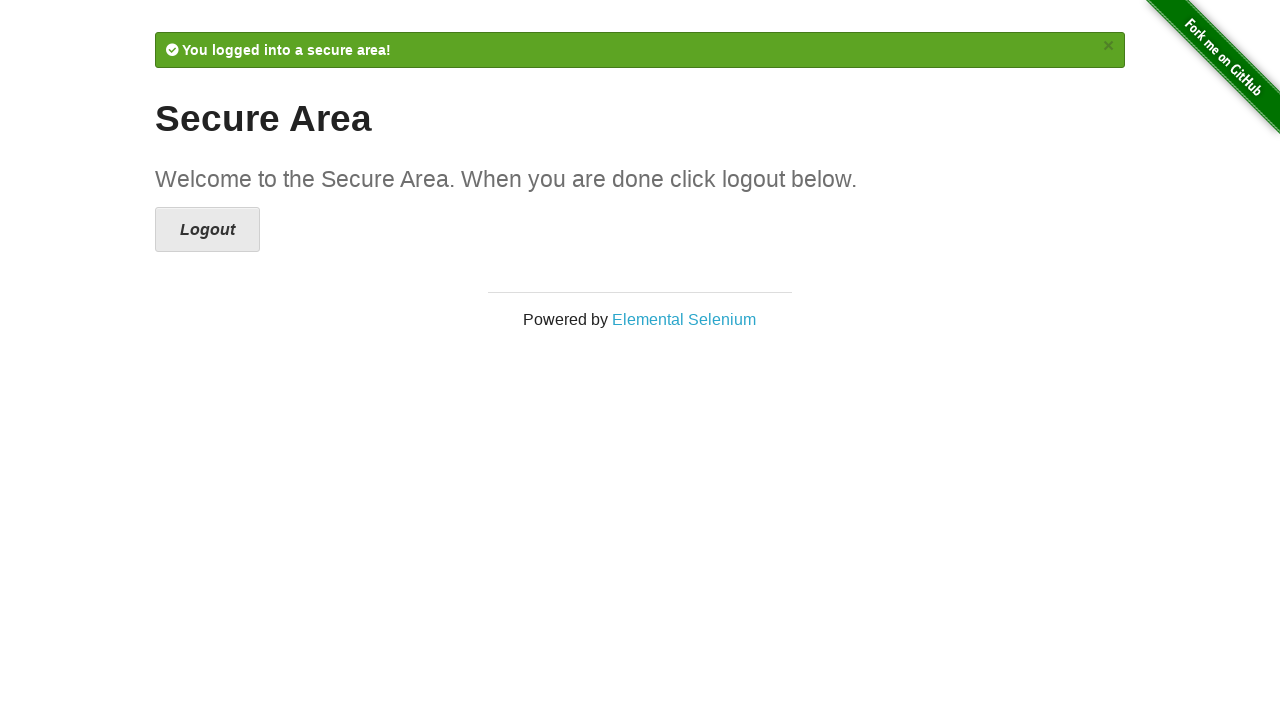

Successfully logged in with password: 'SuperSecretPassword!'
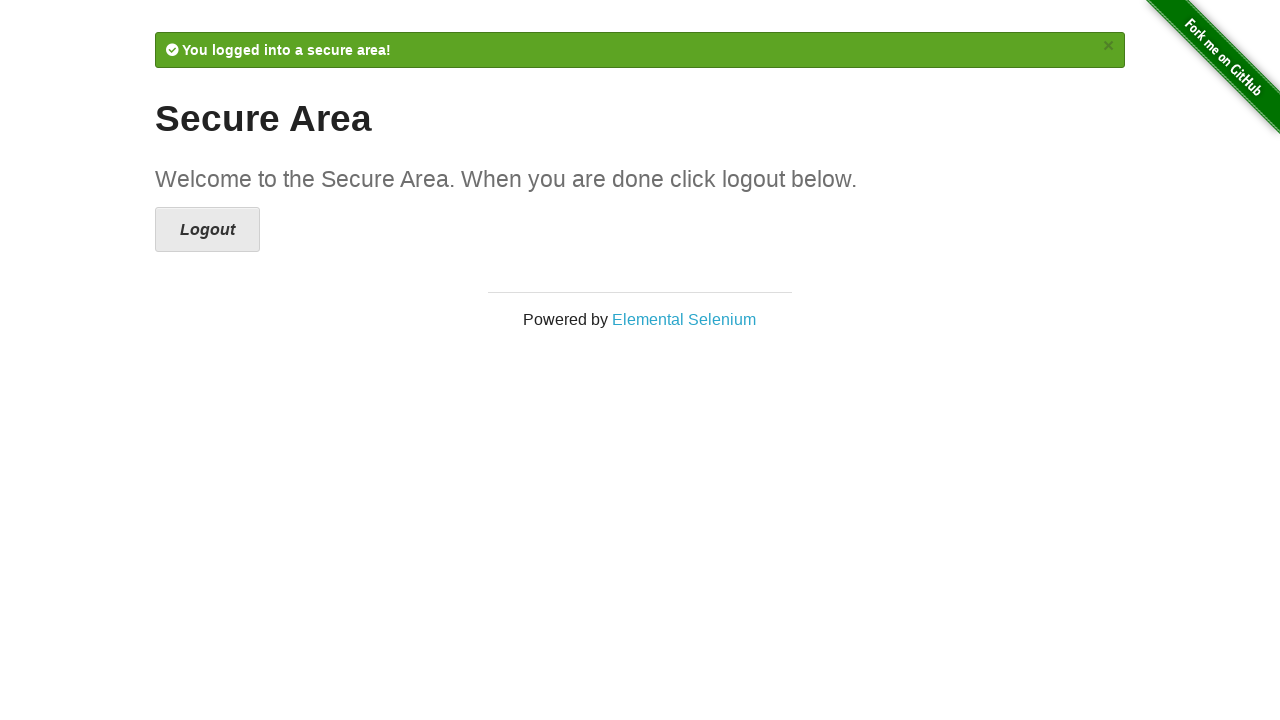

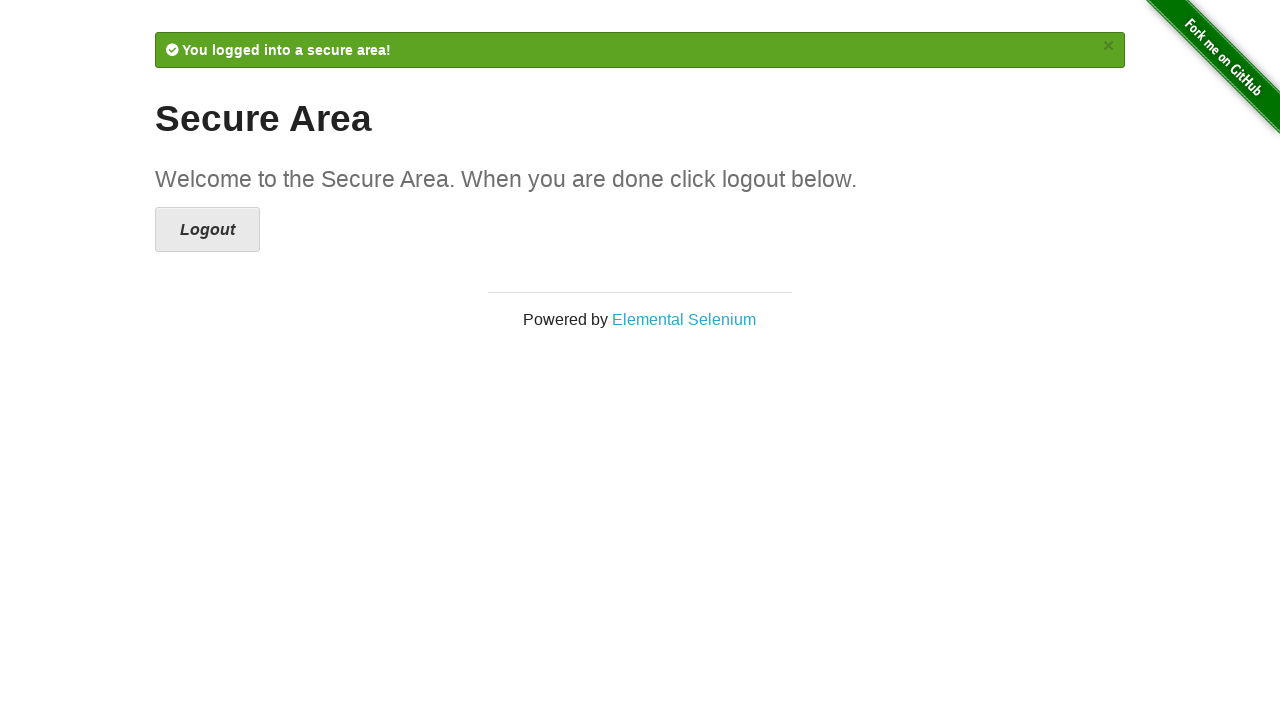